Tests a dynamic calendar/datepicker widget by navigating through months and years to select a specific date (May 4, 1997) within an iframe.

Starting URL: https://www.globalsqa.com/demo-site/datepicker/

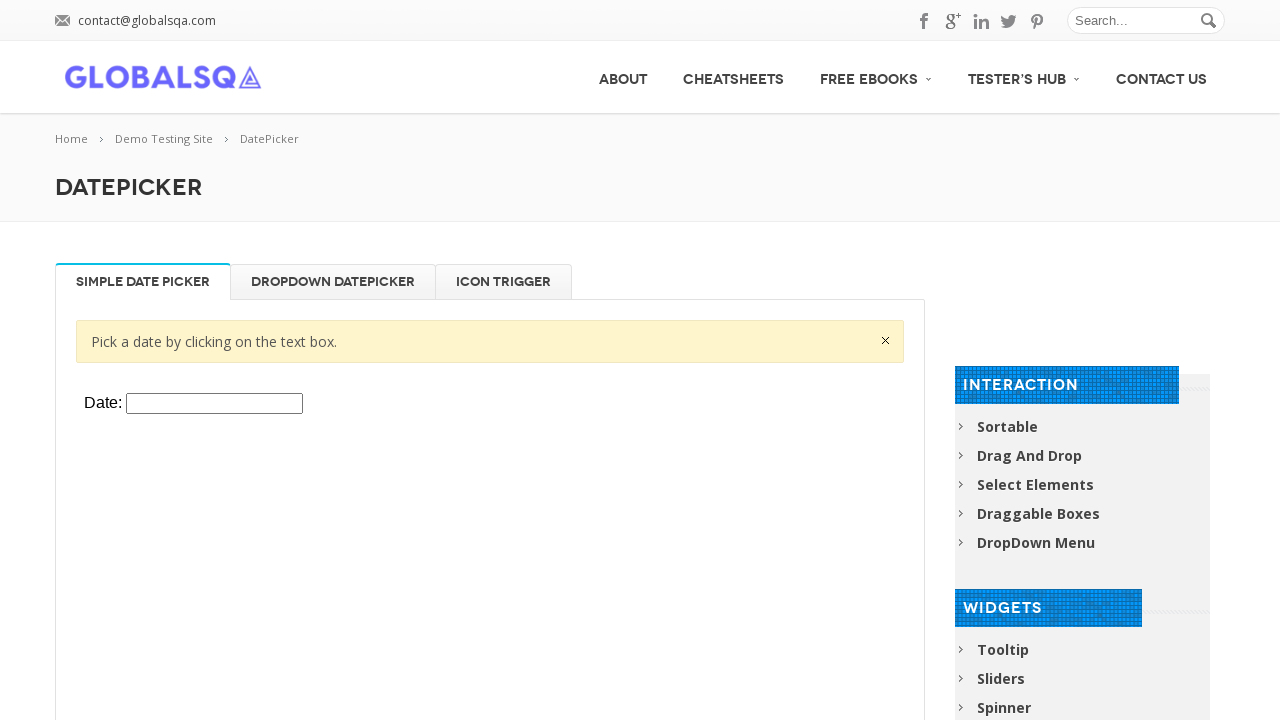

Located iframe containing datepicker
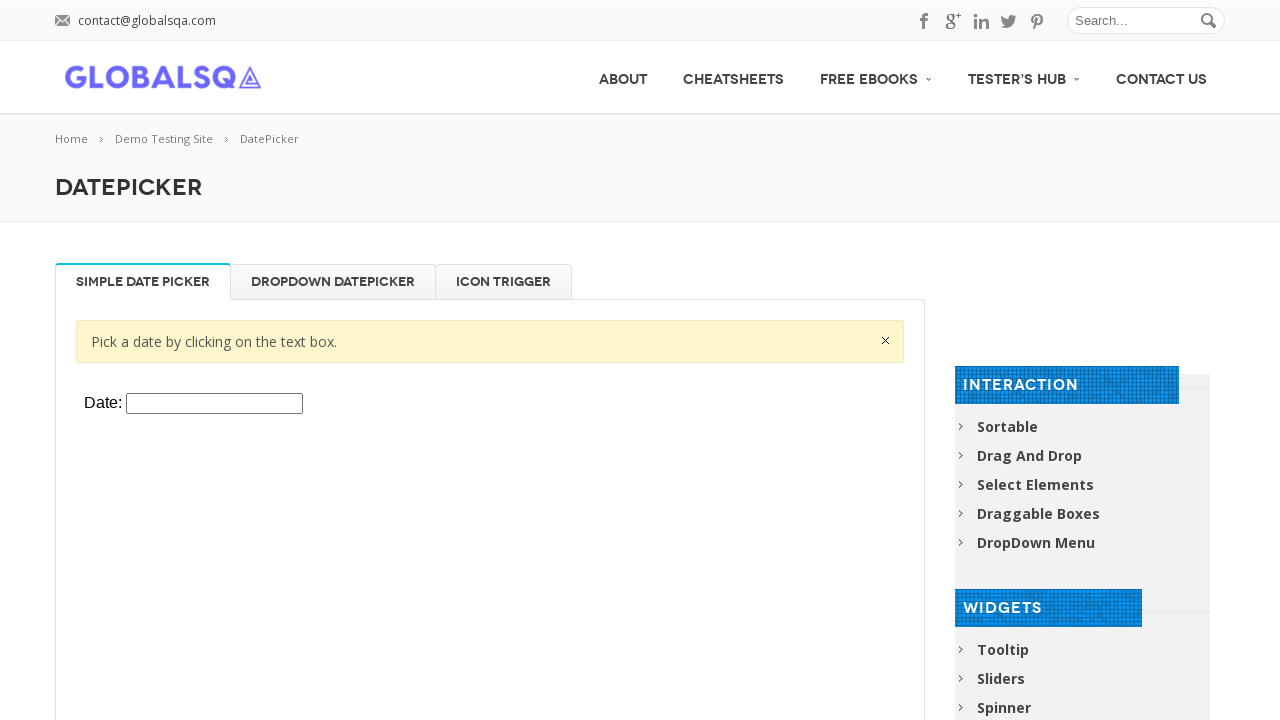

Clicked datepicker input to open calendar at (214, 404) on xpath=//div[@class='resp-tabs-container']/div[1]/p/iframe >> internal:control=en
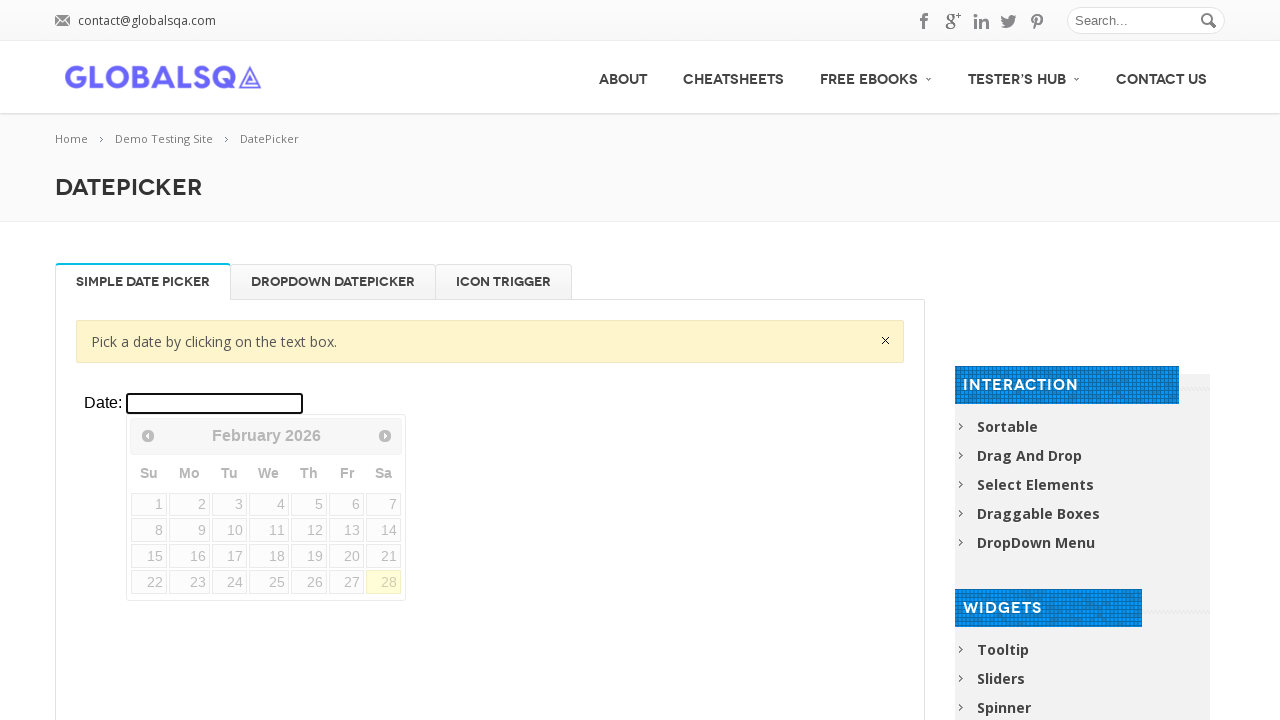

Calendar widget appeared and loaded
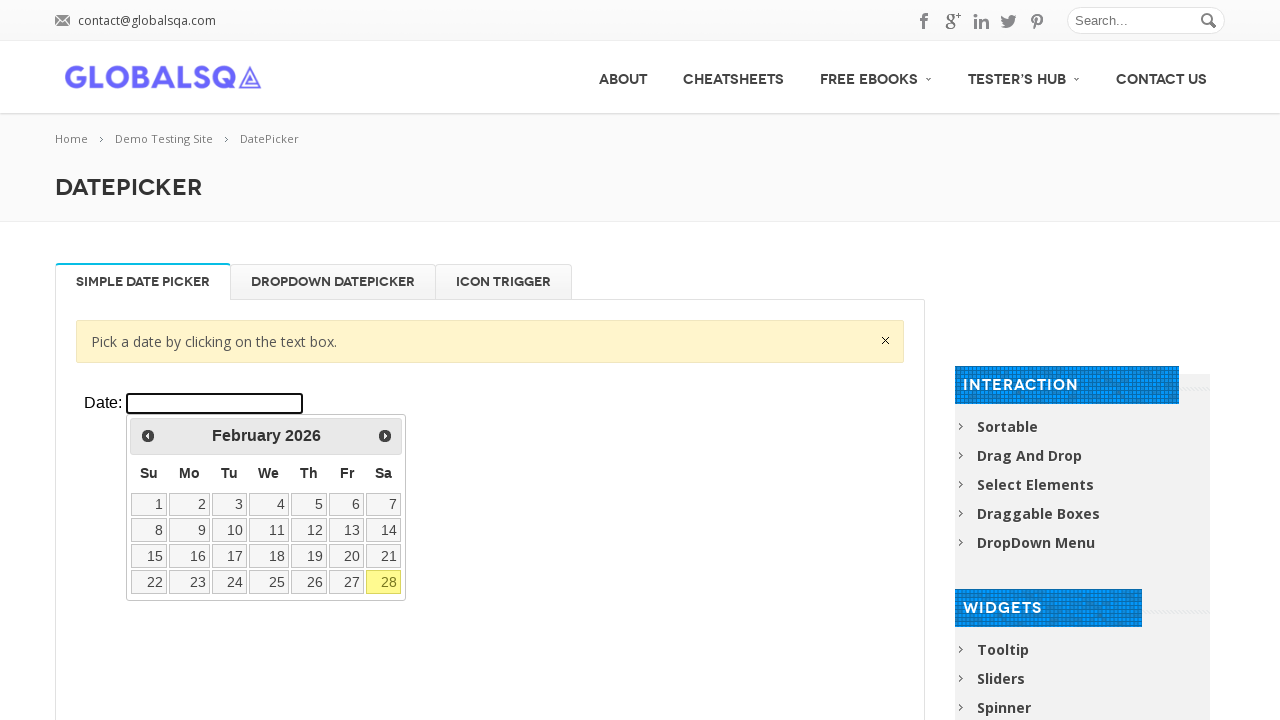

Retrieved current year from calendar: 2026
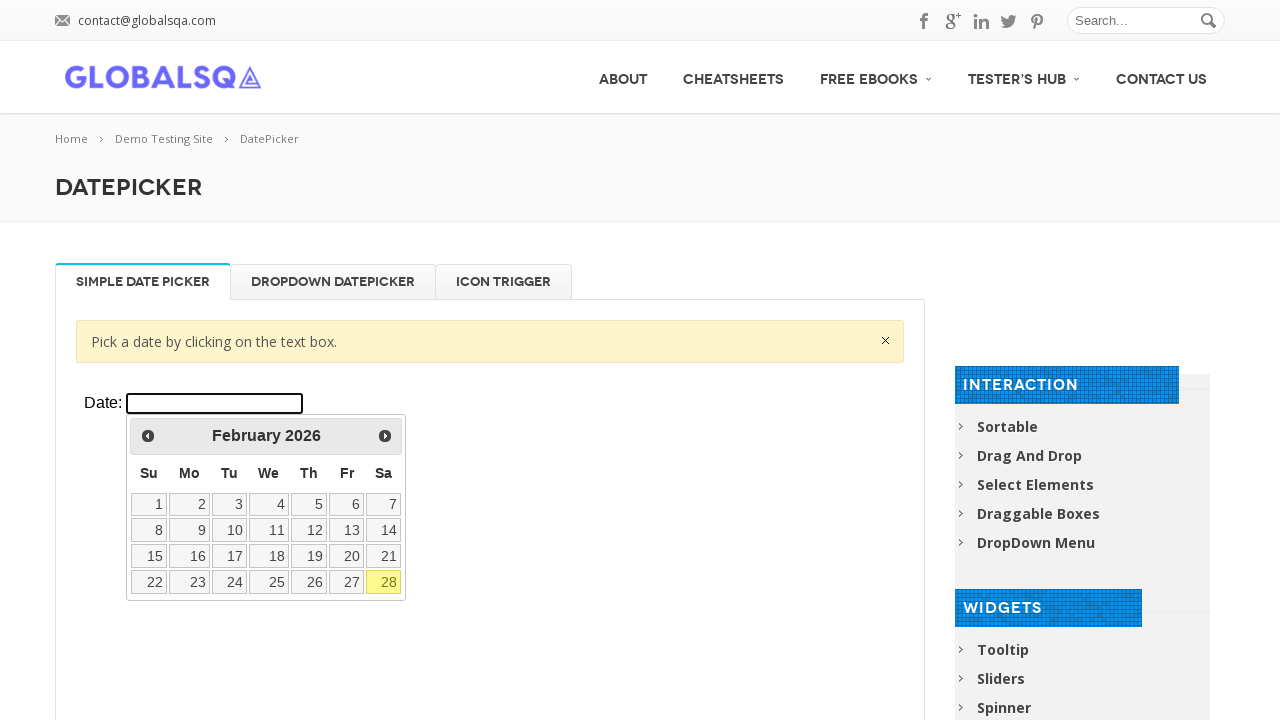

Clicked previous button to navigate to year 2023 at (148, 436) on xpath=//div[@class='resp-tabs-container']/div[1]/p/iframe >> internal:control=en
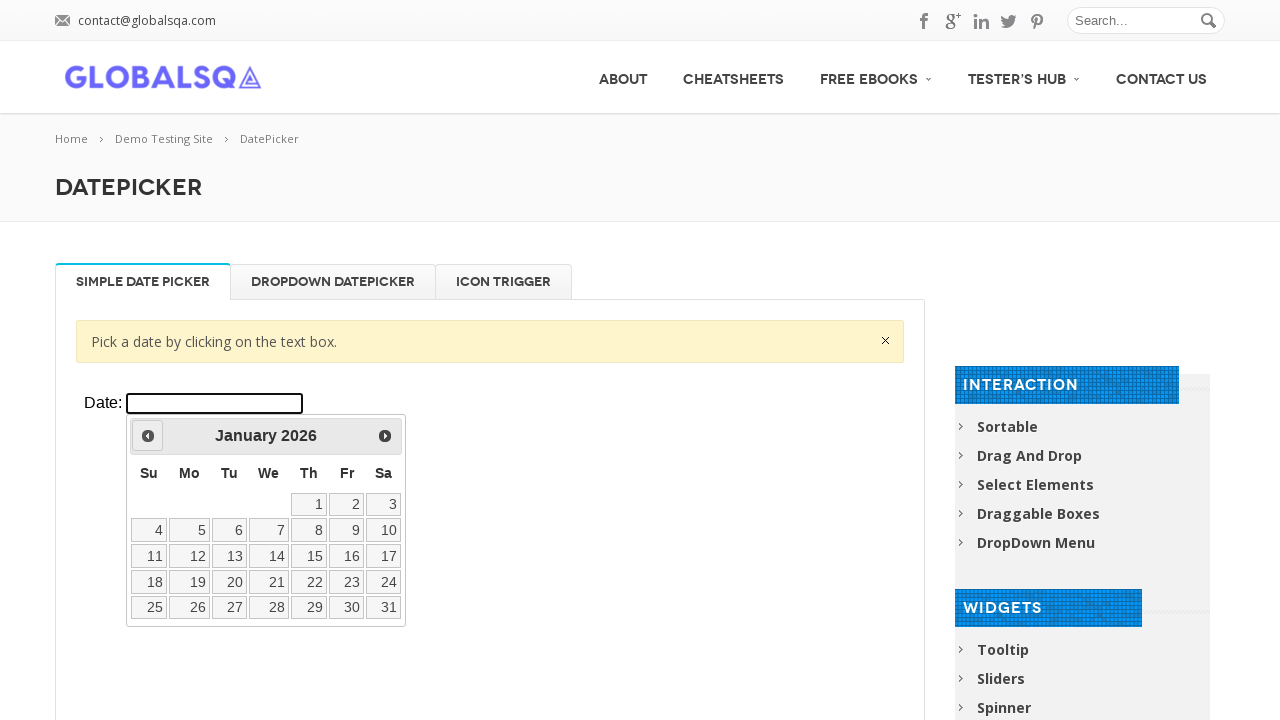

Waited for calendar animation (200ms)
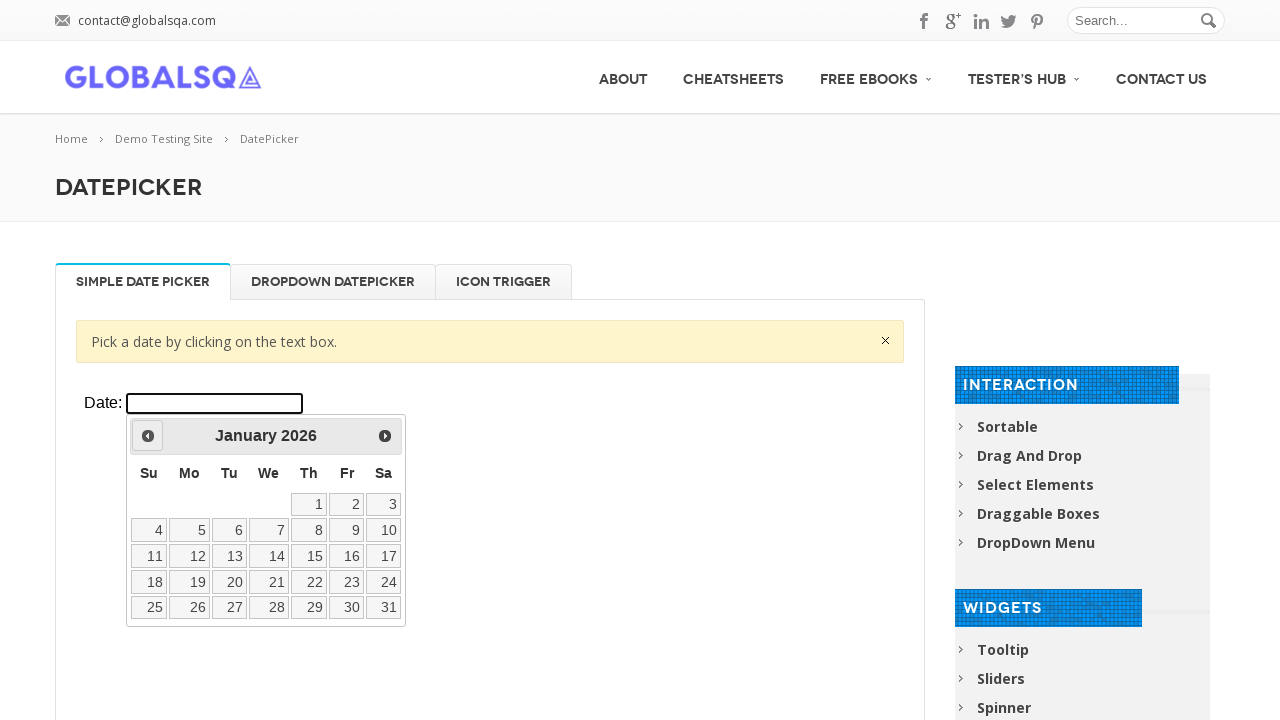

Clicked previous button to navigate to year 2023 at (148, 436) on xpath=//div[@class='resp-tabs-container']/div[1]/p/iframe >> internal:control=en
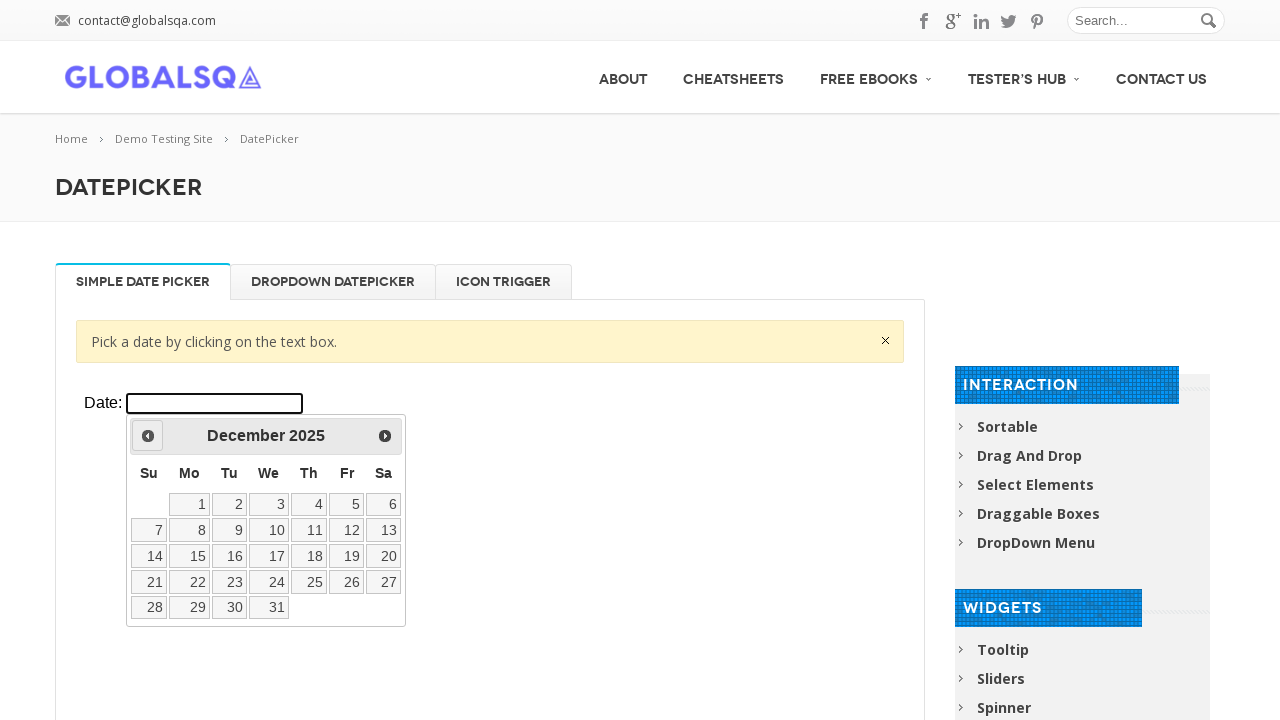

Waited for calendar animation (200ms)
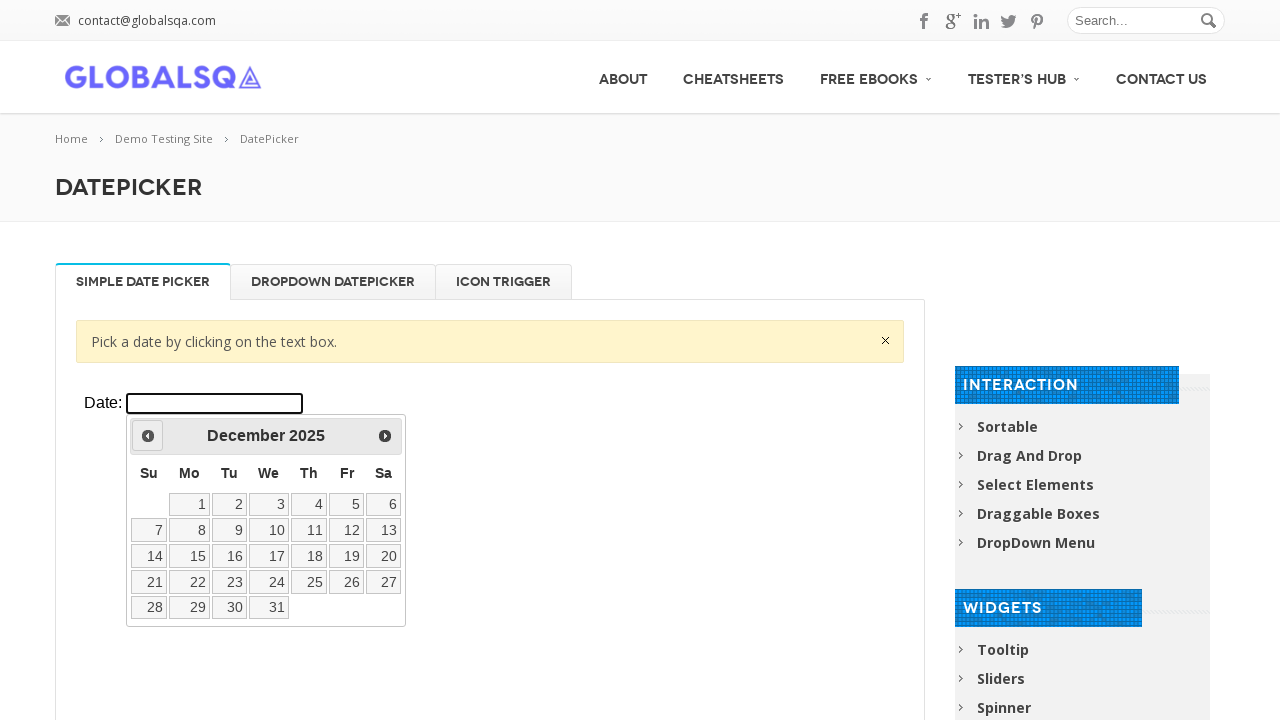

Clicked previous button to navigate to year 2023 at (148, 436) on xpath=//div[@class='resp-tabs-container']/div[1]/p/iframe >> internal:control=en
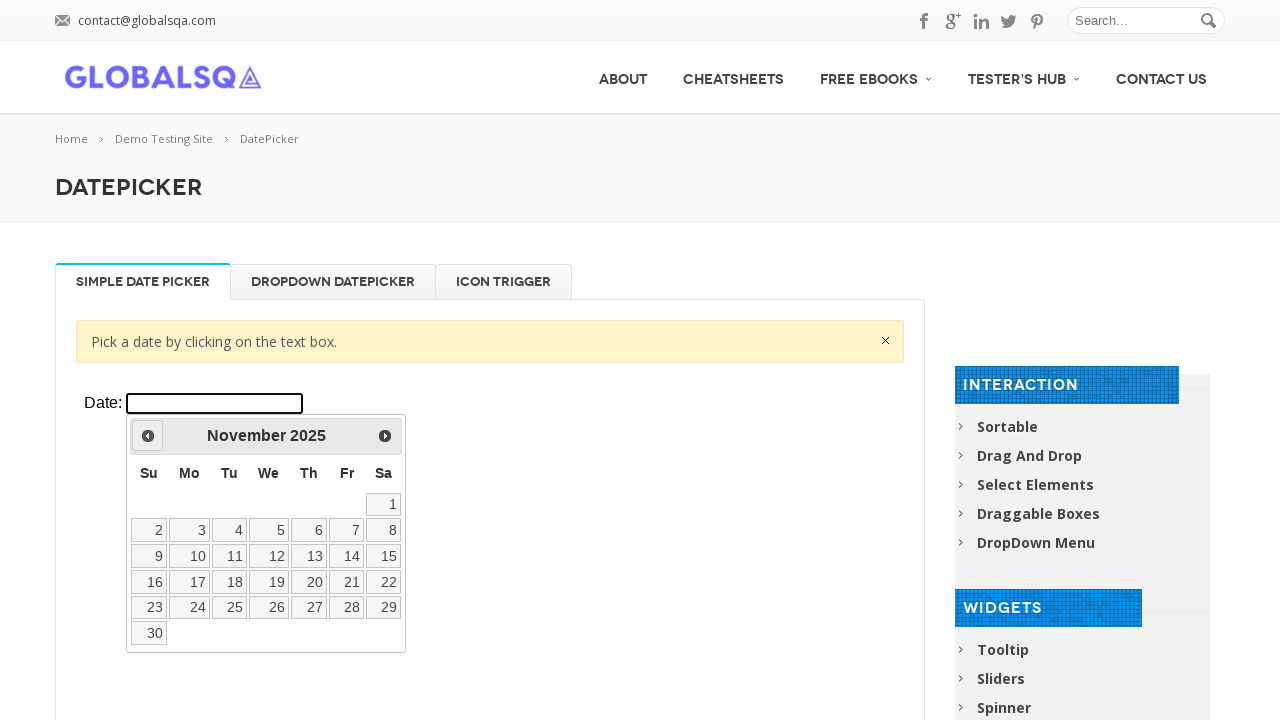

Waited for calendar animation (200ms)
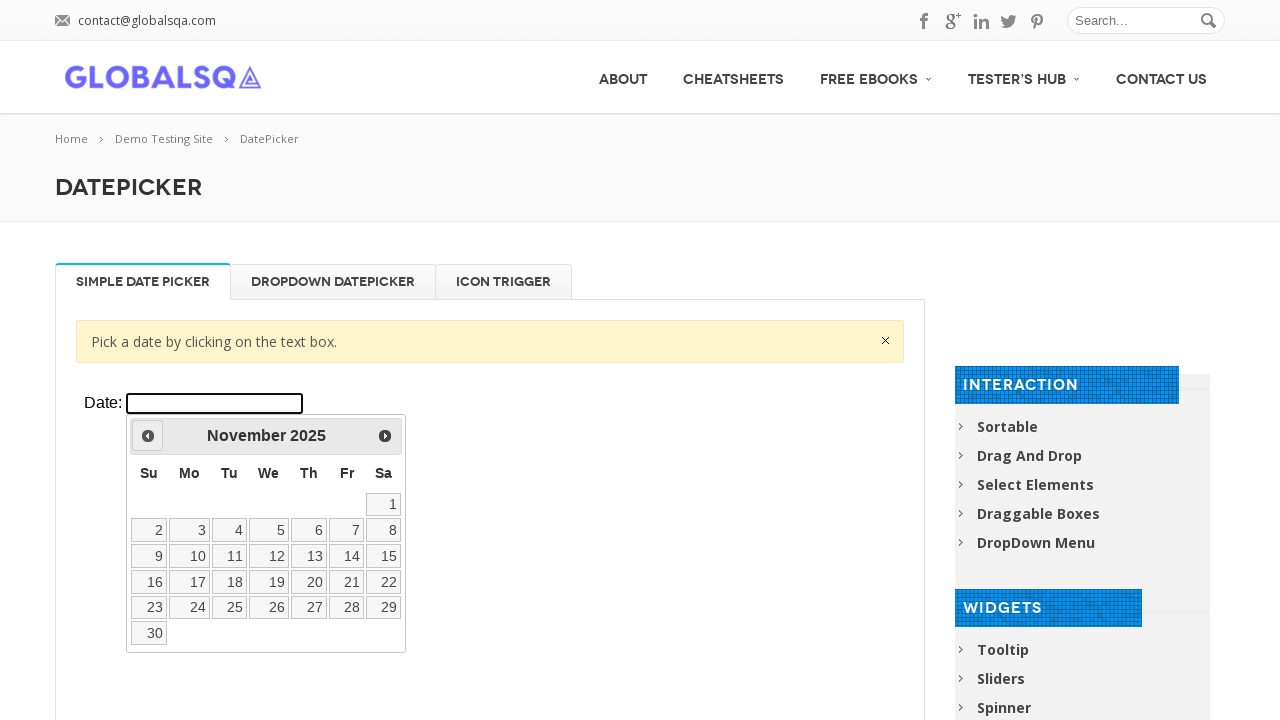

Clicked previous button to navigate to year 2023 at (148, 436) on xpath=//div[@class='resp-tabs-container']/div[1]/p/iframe >> internal:control=en
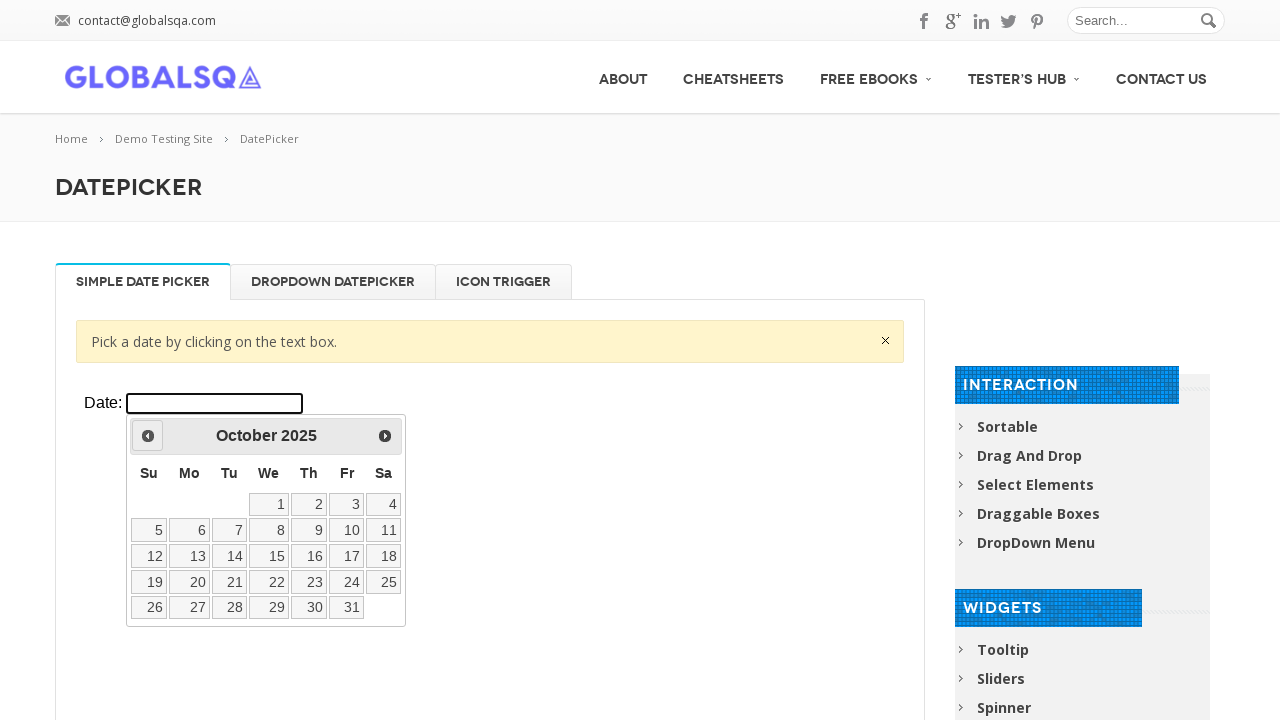

Waited for calendar animation (200ms)
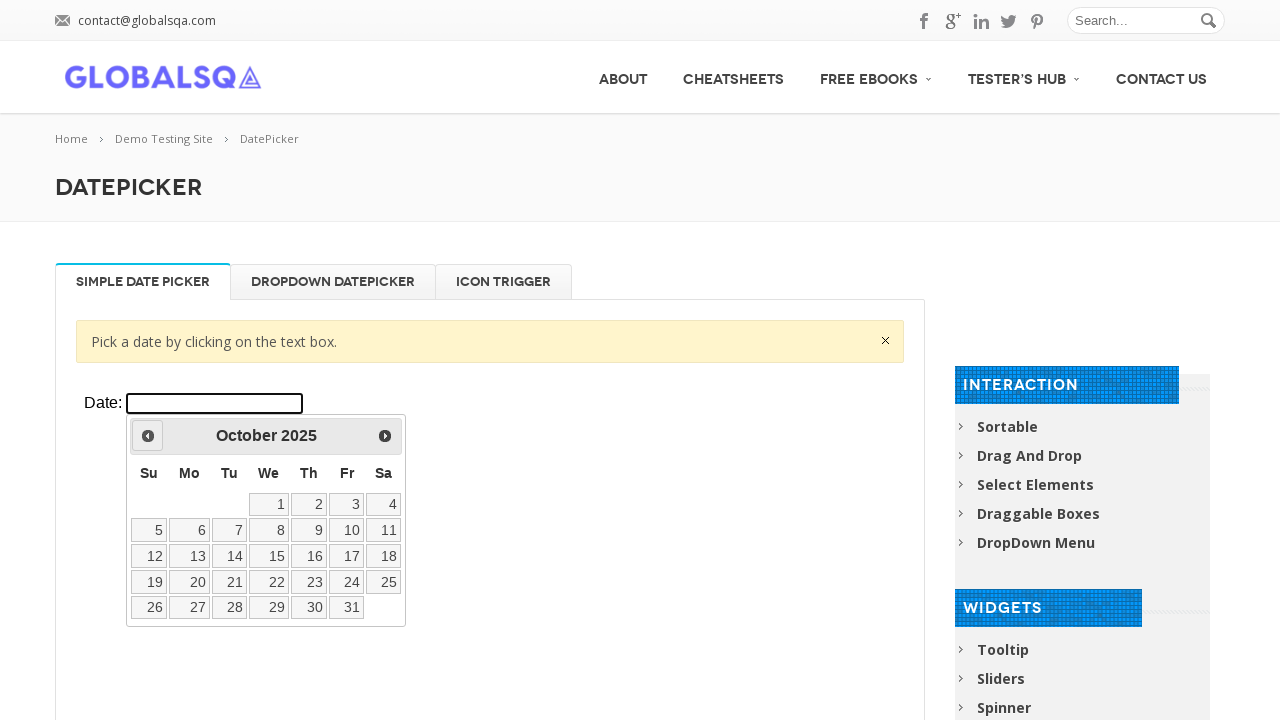

Clicked previous button to navigate to year 2023 at (148, 436) on xpath=//div[@class='resp-tabs-container']/div[1]/p/iframe >> internal:control=en
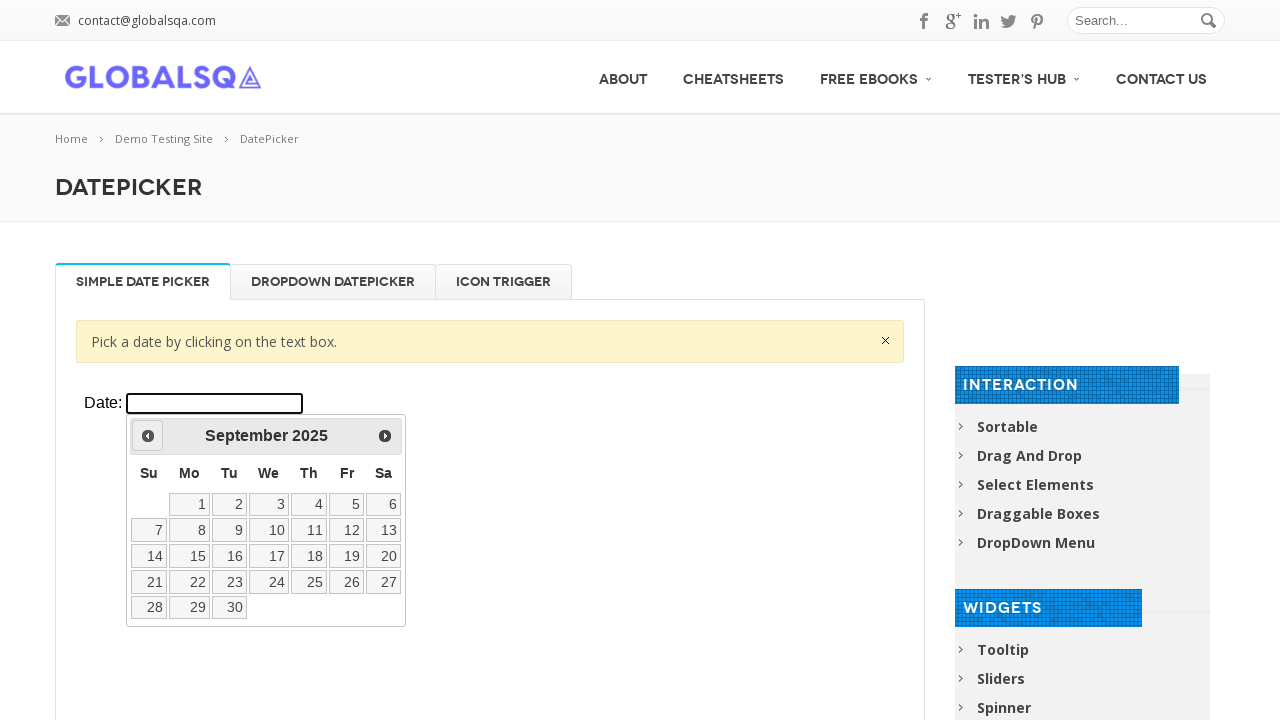

Waited for calendar animation (200ms)
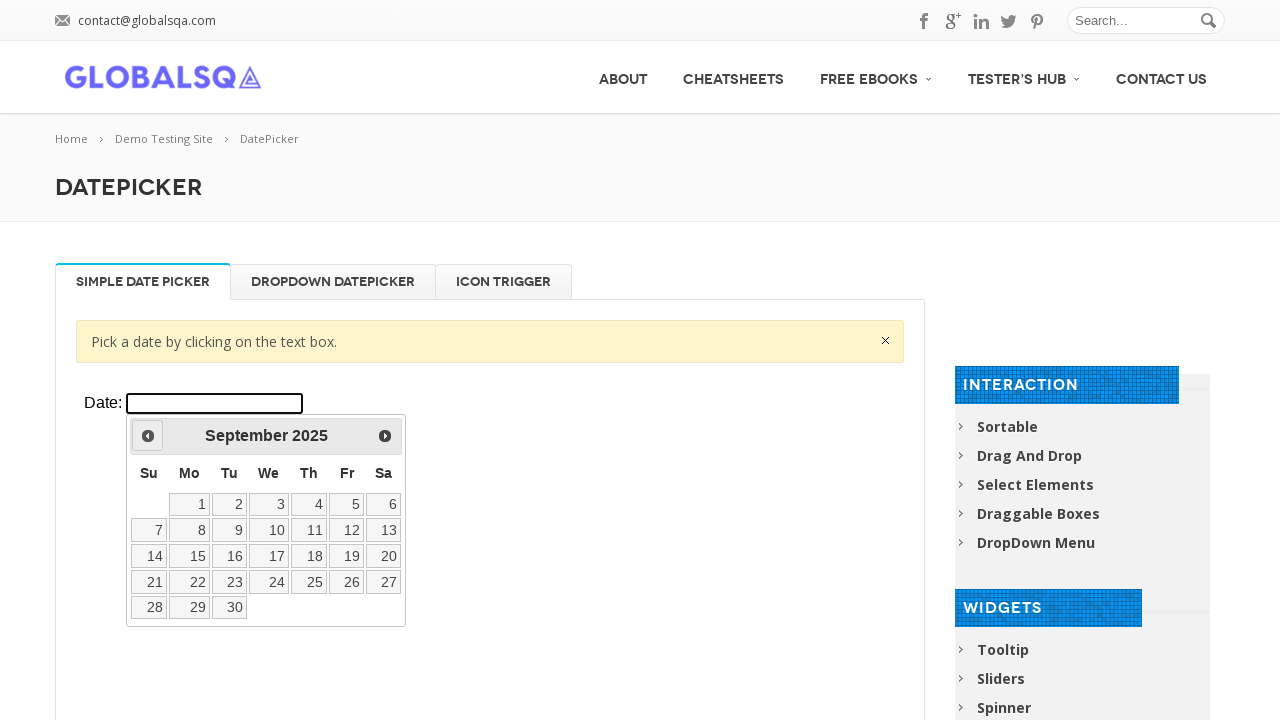

Clicked previous button to navigate to year 2023 at (148, 436) on xpath=//div[@class='resp-tabs-container']/div[1]/p/iframe >> internal:control=en
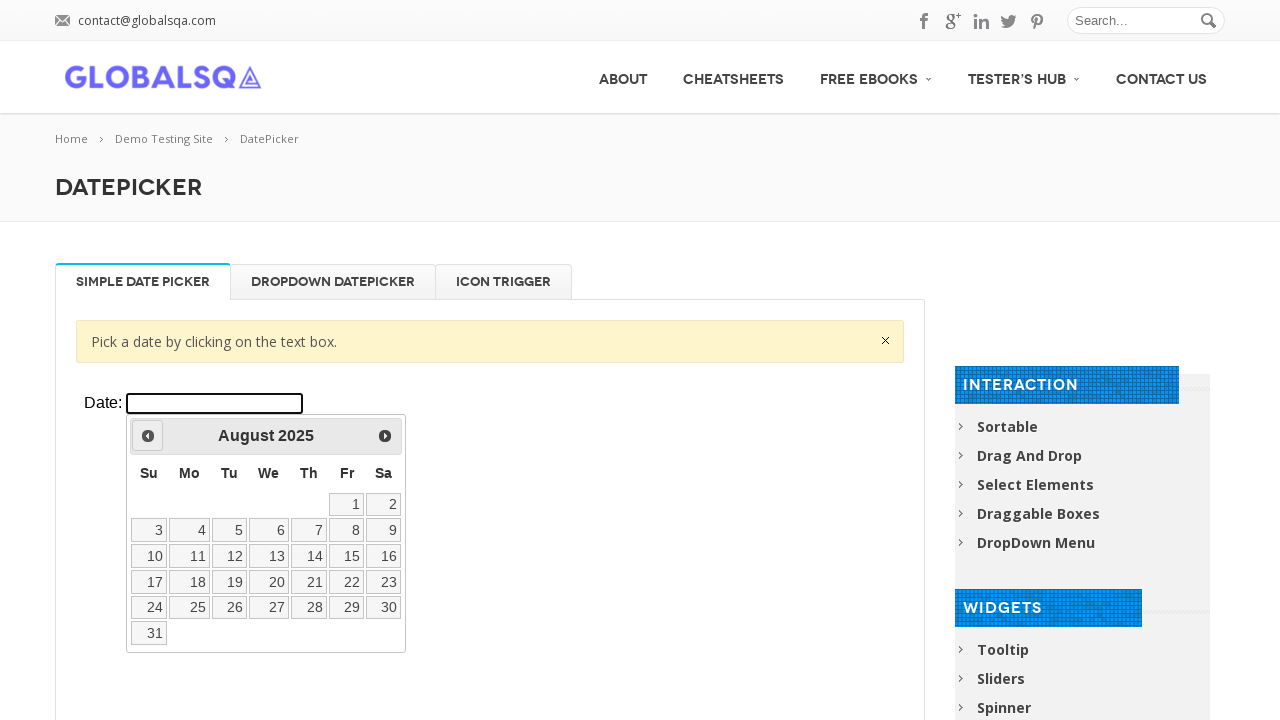

Waited for calendar animation (200ms)
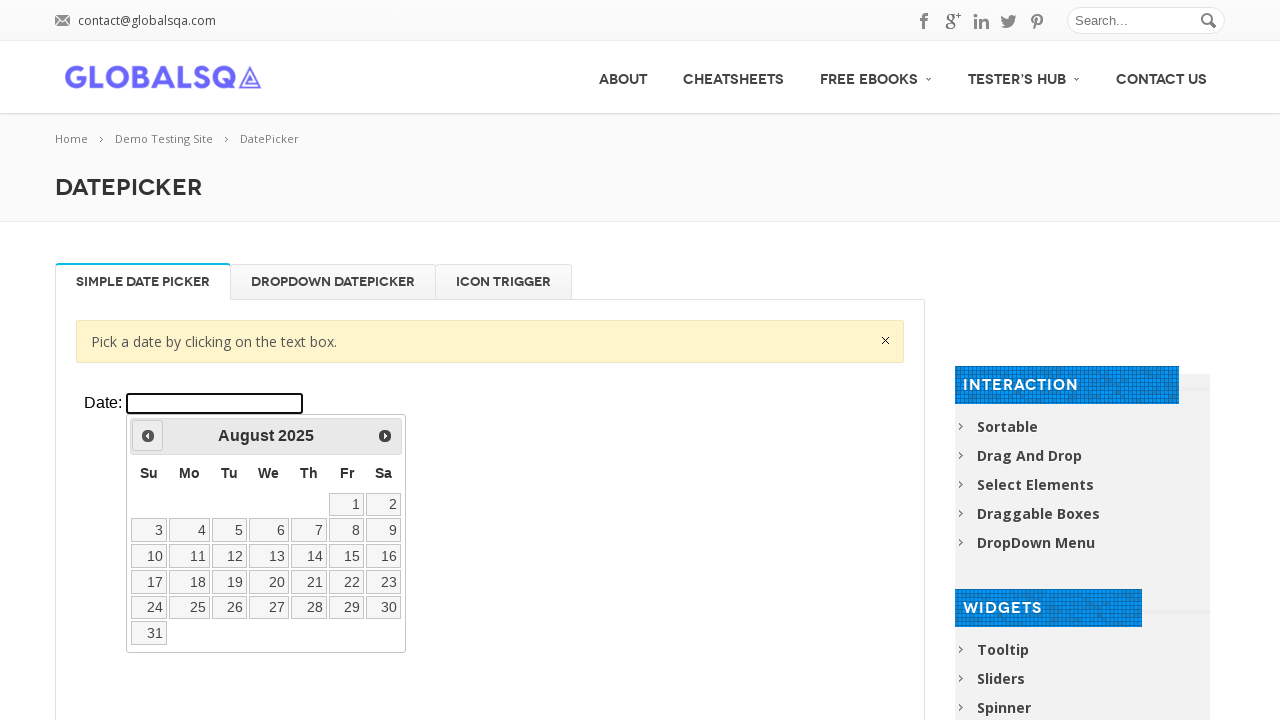

Clicked previous button to navigate to year 2023 at (148, 436) on xpath=//div[@class='resp-tabs-container']/div[1]/p/iframe >> internal:control=en
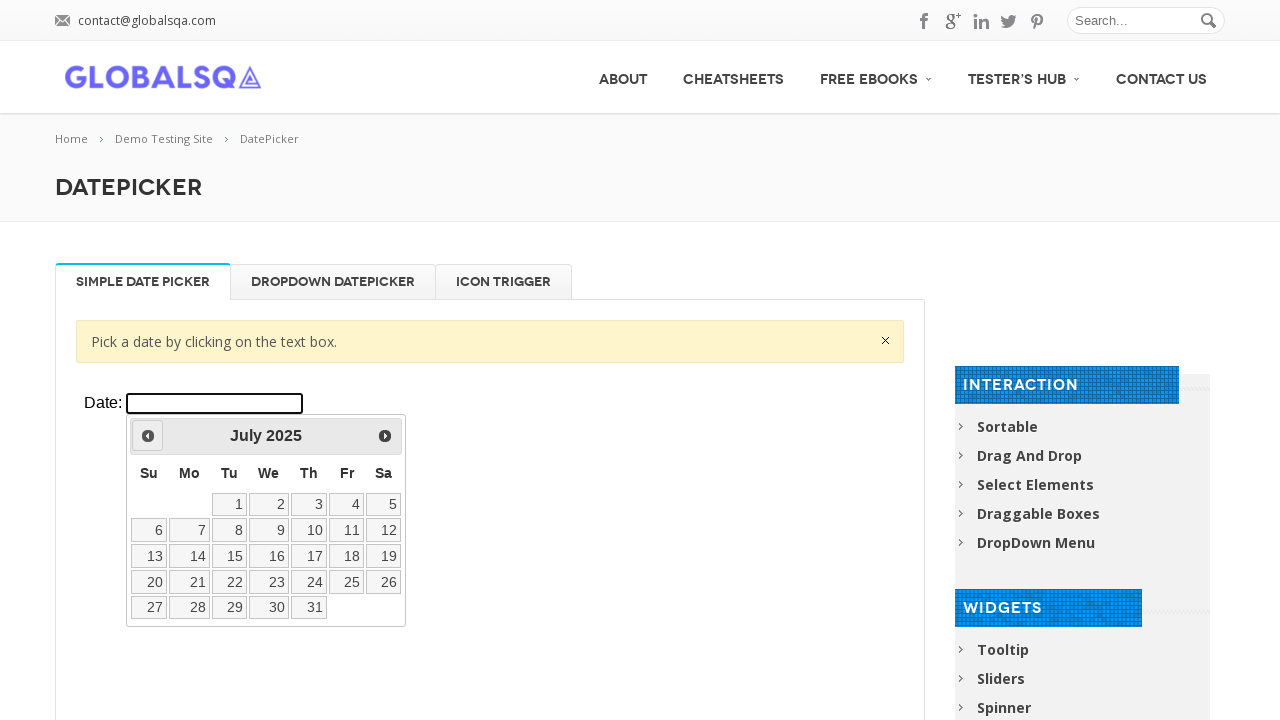

Waited for calendar animation (200ms)
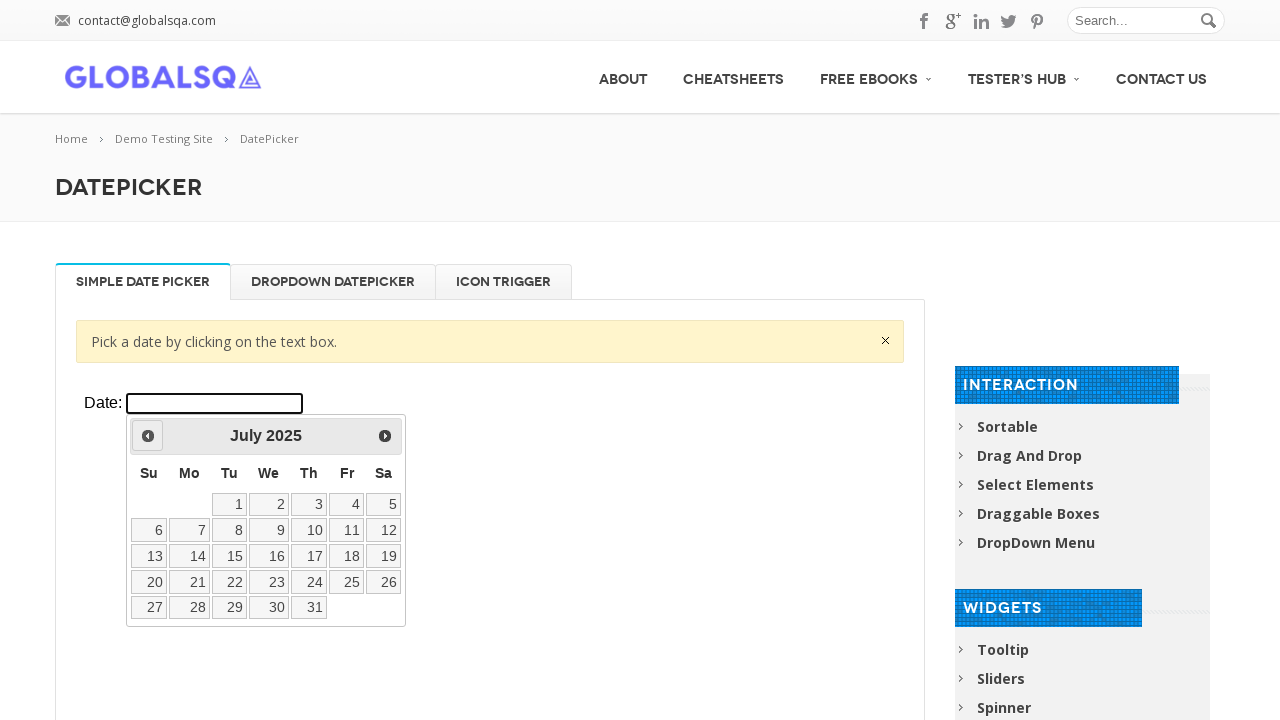

Clicked previous button to navigate to year 2023 at (148, 436) on xpath=//div[@class='resp-tabs-container']/div[1]/p/iframe >> internal:control=en
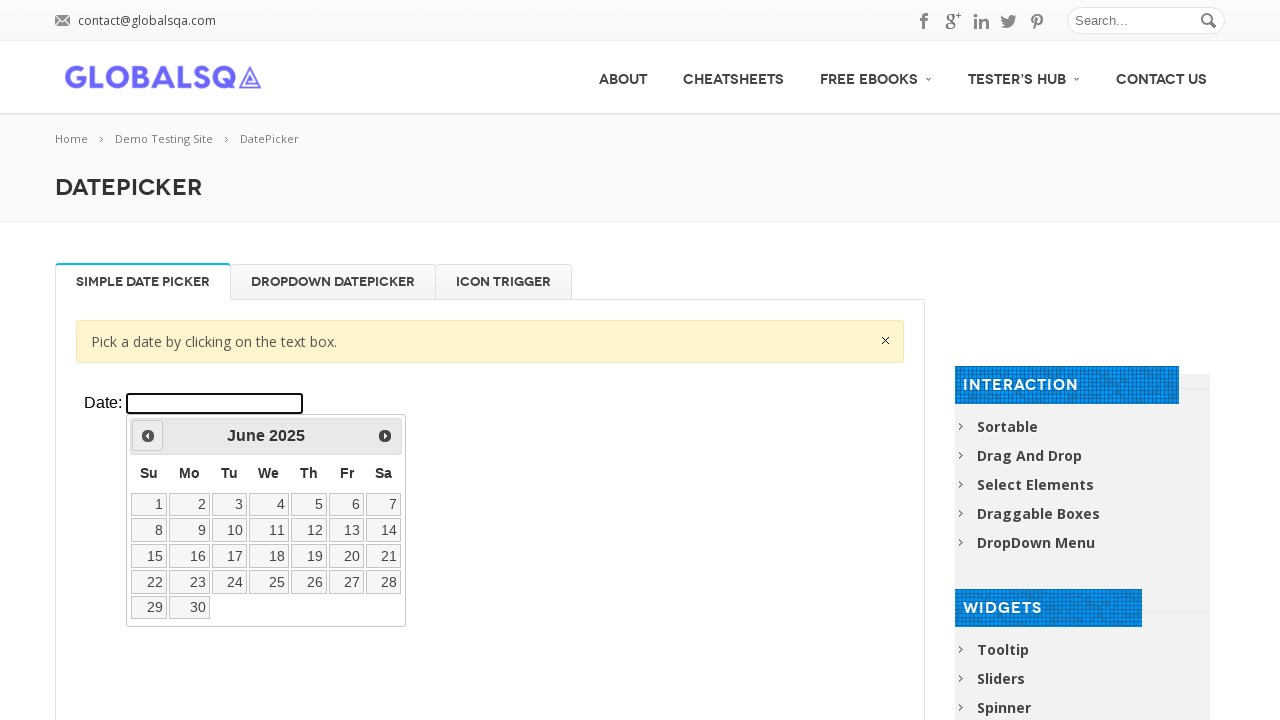

Waited for calendar animation (200ms)
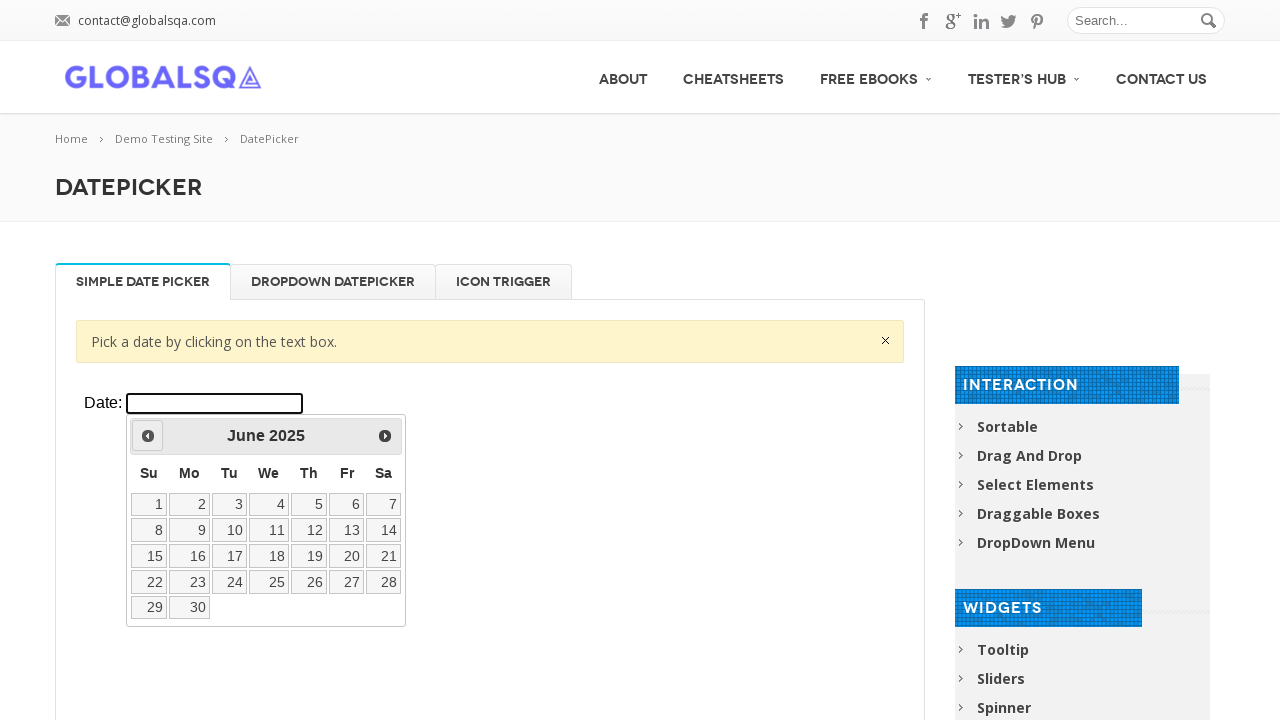

Clicked previous button to navigate to year 2023 at (148, 436) on xpath=//div[@class='resp-tabs-container']/div[1]/p/iframe >> internal:control=en
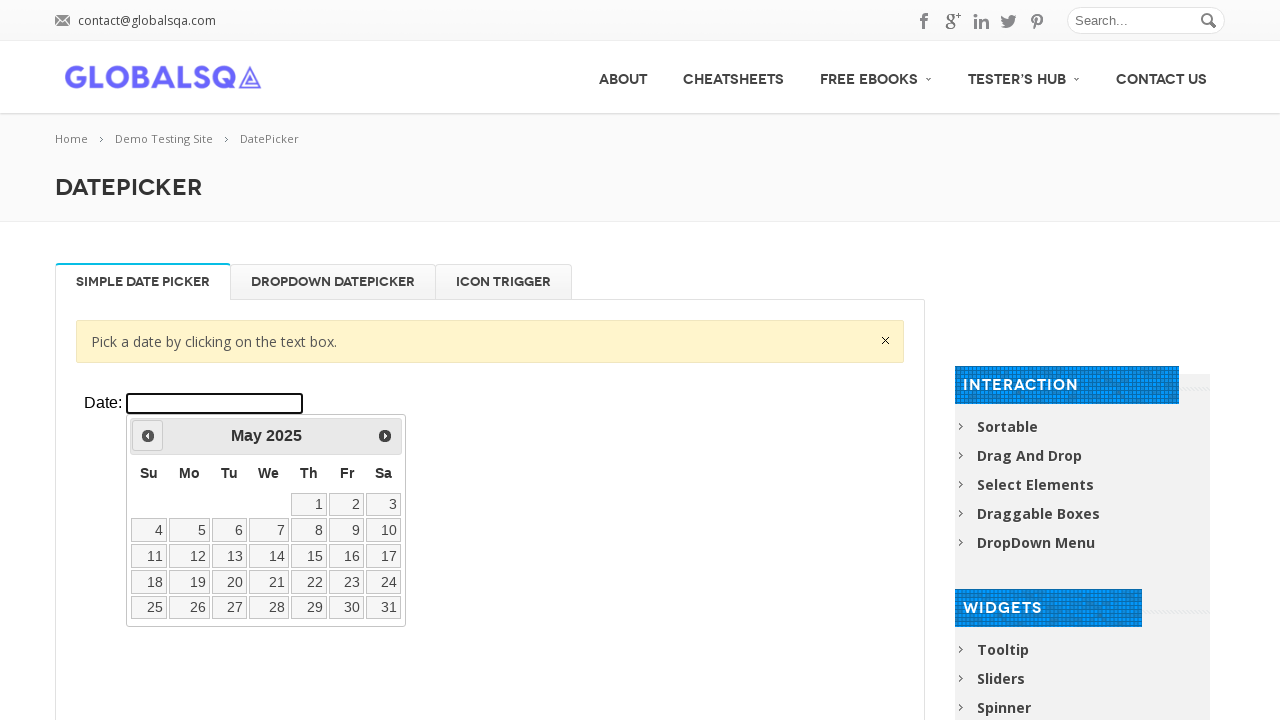

Waited for calendar animation (200ms)
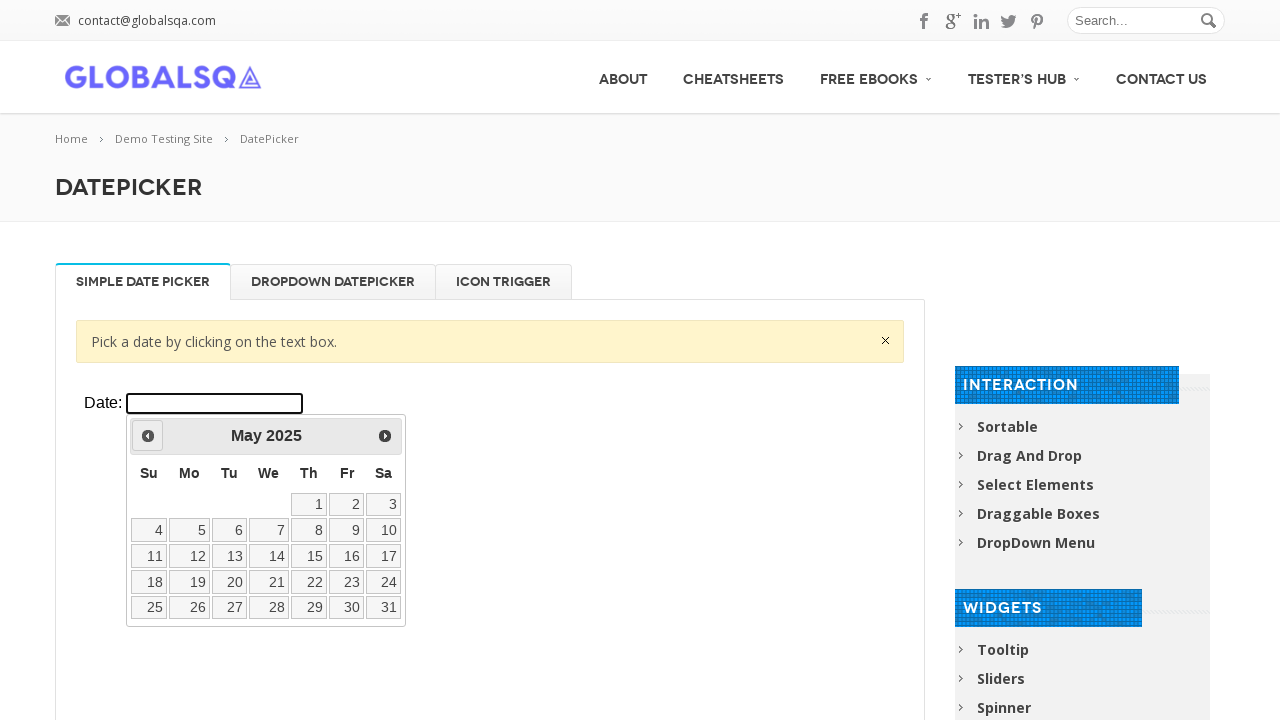

Clicked previous button to navigate to year 2023 at (148, 436) on xpath=//div[@class='resp-tabs-container']/div[1]/p/iframe >> internal:control=en
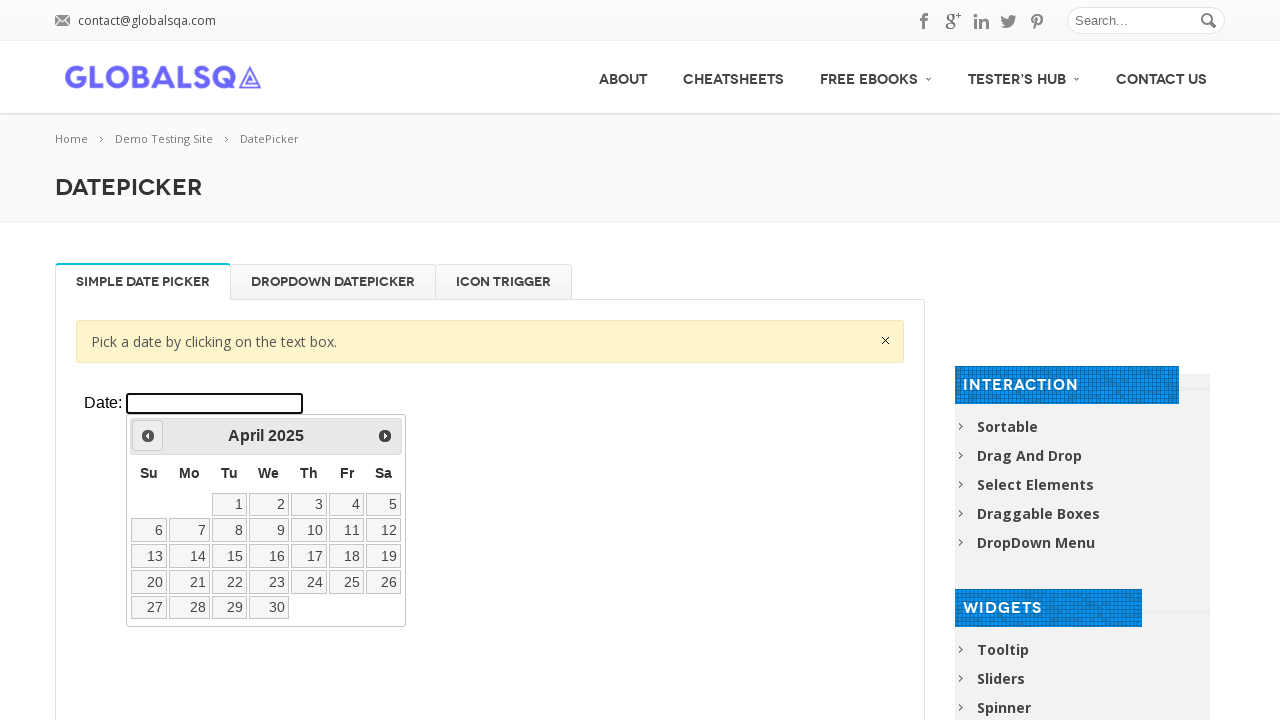

Waited for calendar animation (200ms)
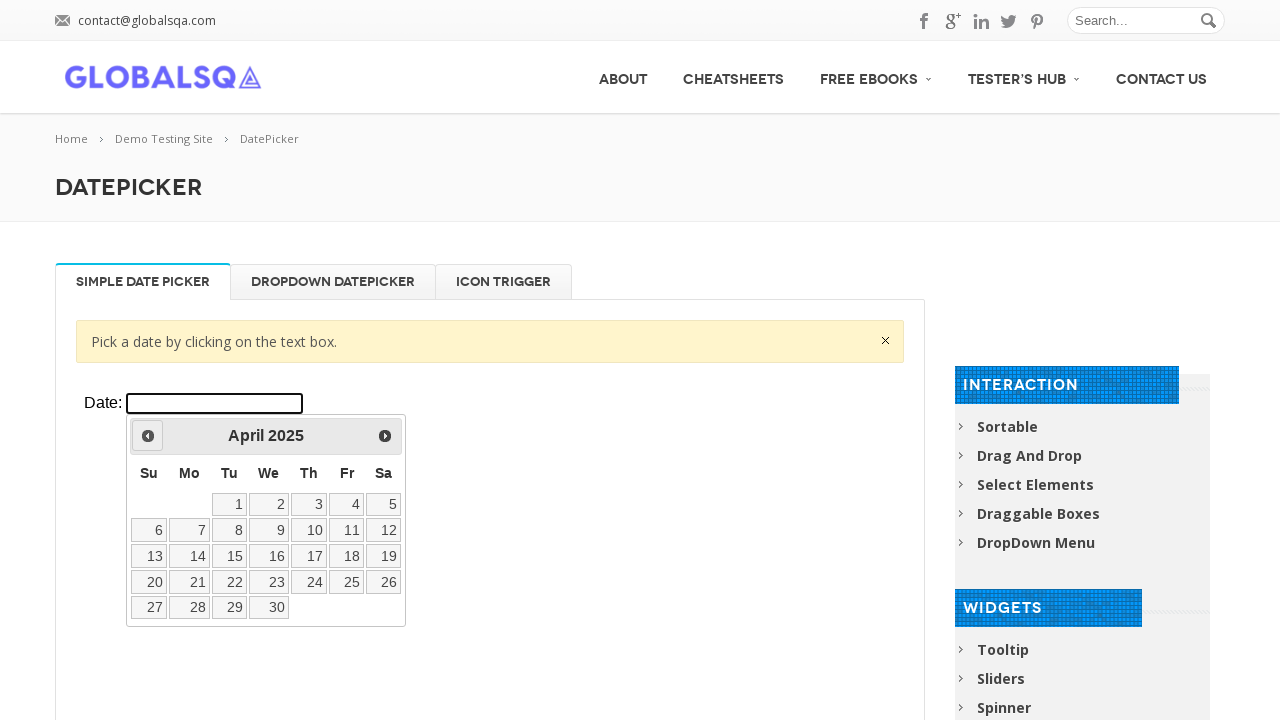

Clicked previous button to navigate to year 2023 at (148, 436) on xpath=//div[@class='resp-tabs-container']/div[1]/p/iframe >> internal:control=en
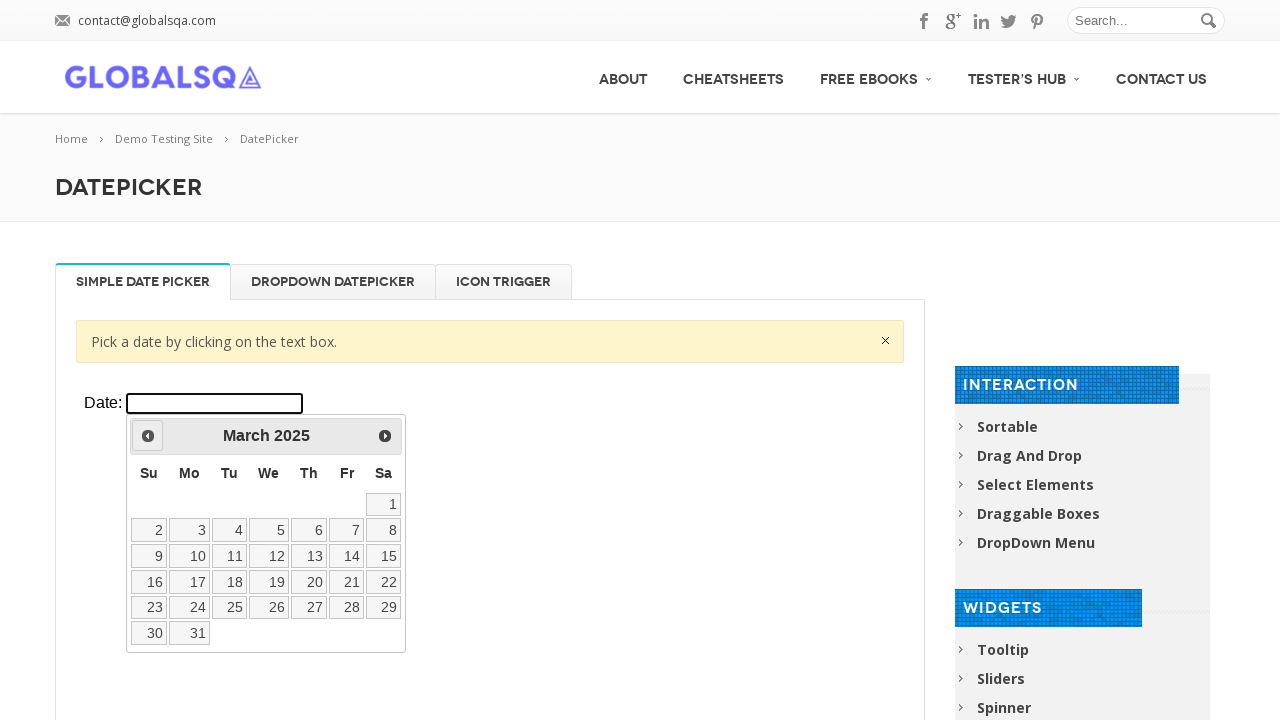

Waited for calendar animation (200ms)
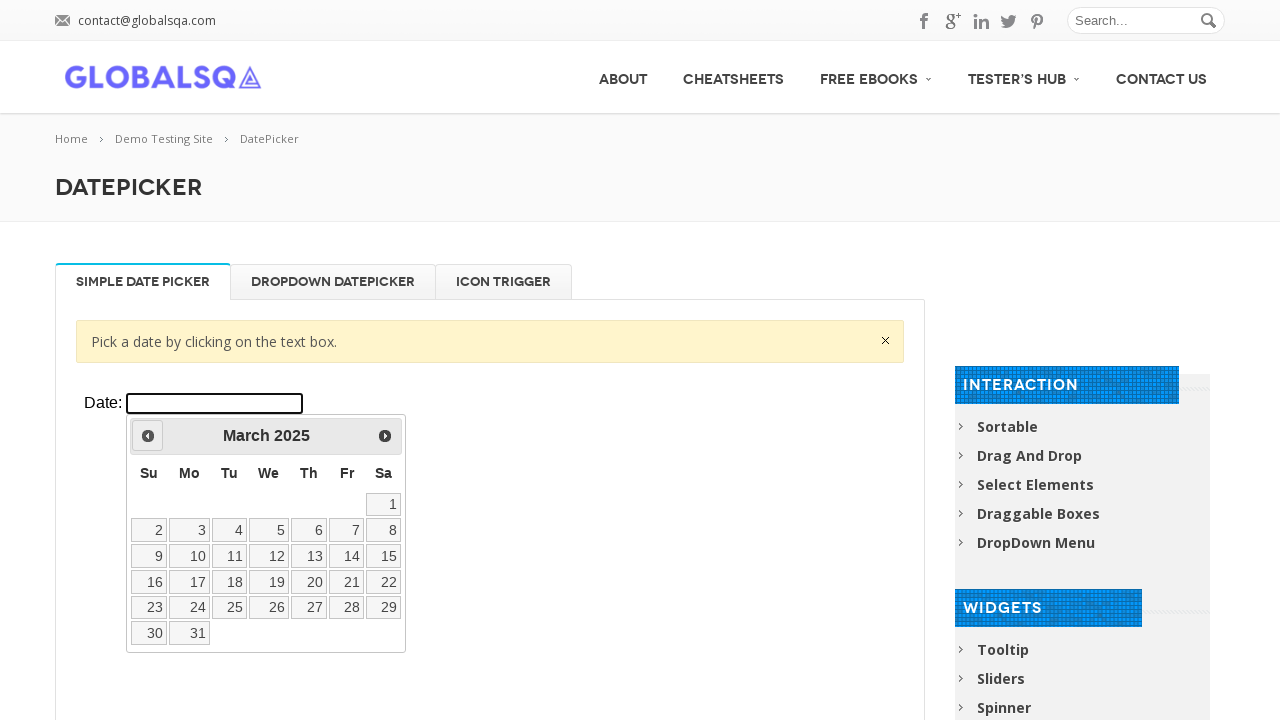

Clicked previous button to navigate to year 2023 at (148, 436) on xpath=//div[@class='resp-tabs-container']/div[1]/p/iframe >> internal:control=en
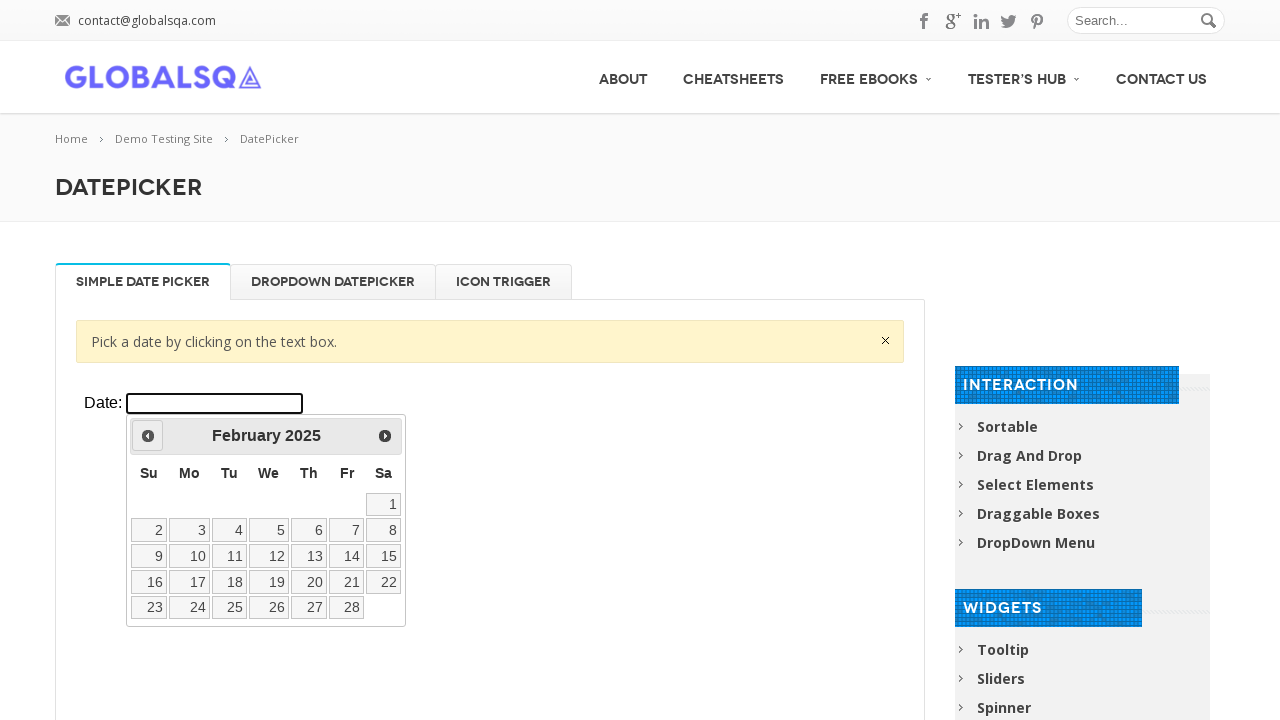

Waited for calendar animation (200ms)
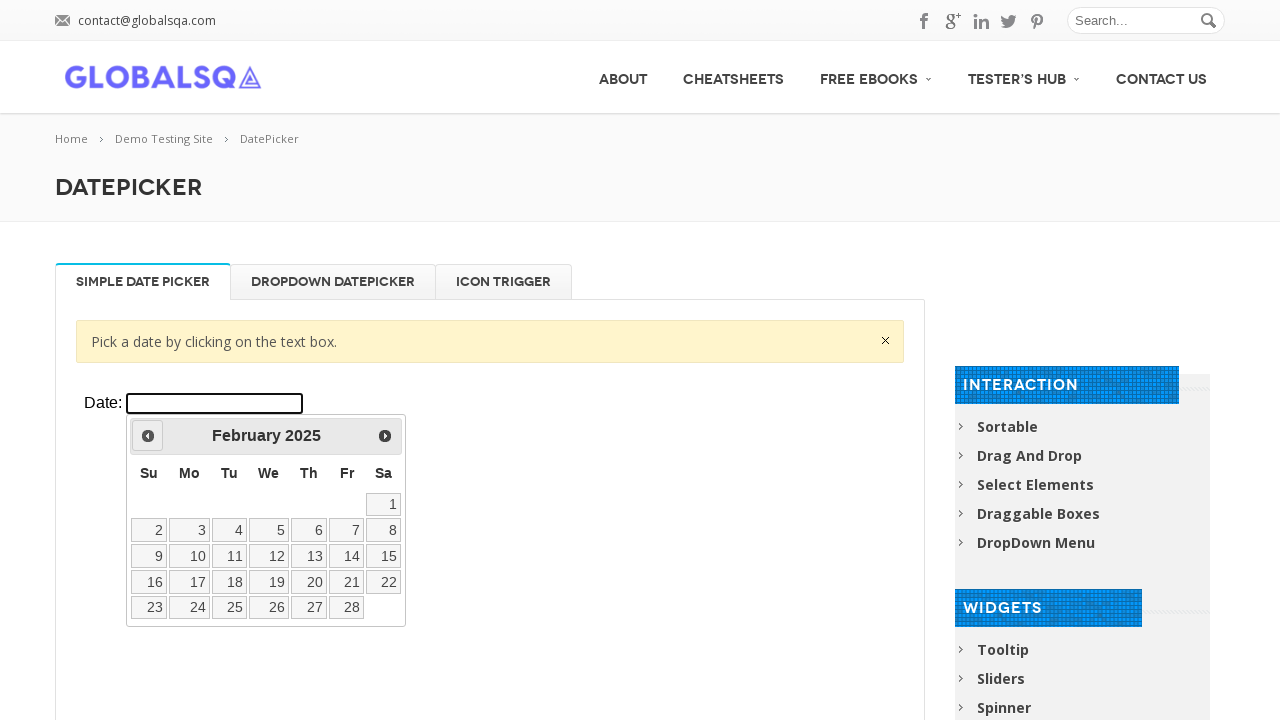

Clicked previous button to navigate to year 2023 at (148, 436) on xpath=//div[@class='resp-tabs-container']/div[1]/p/iframe >> internal:control=en
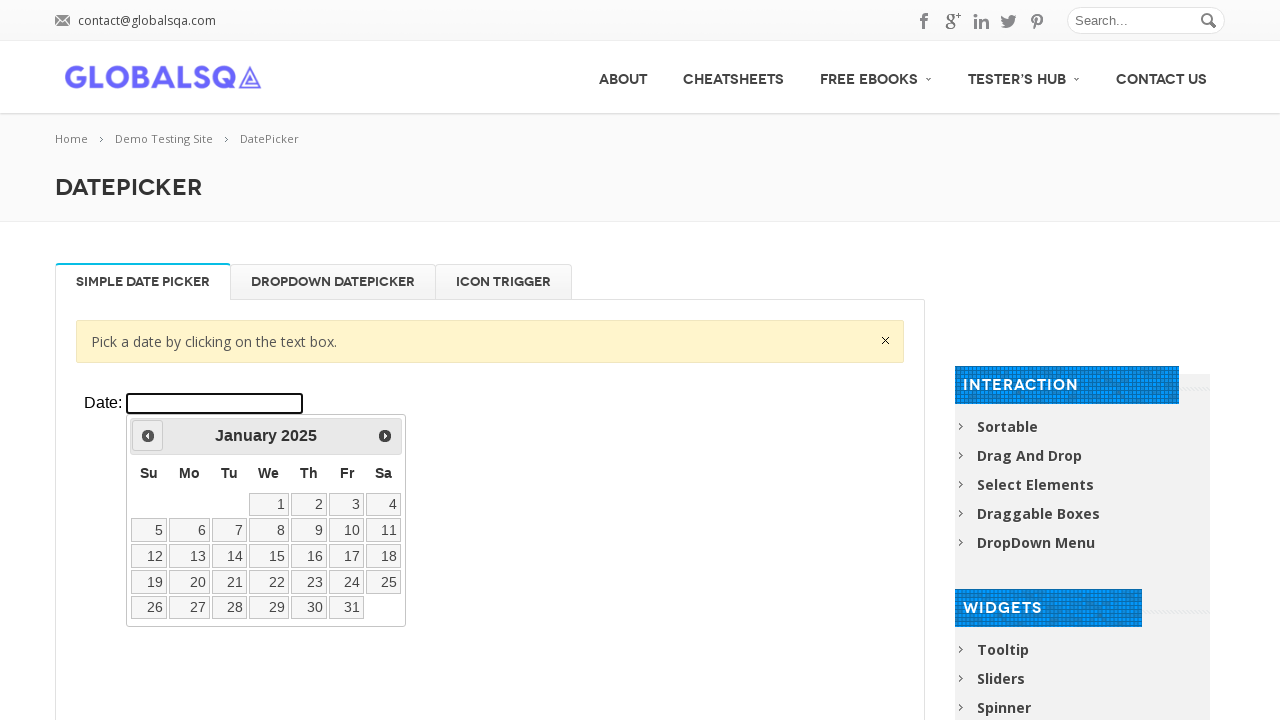

Waited for calendar animation (200ms)
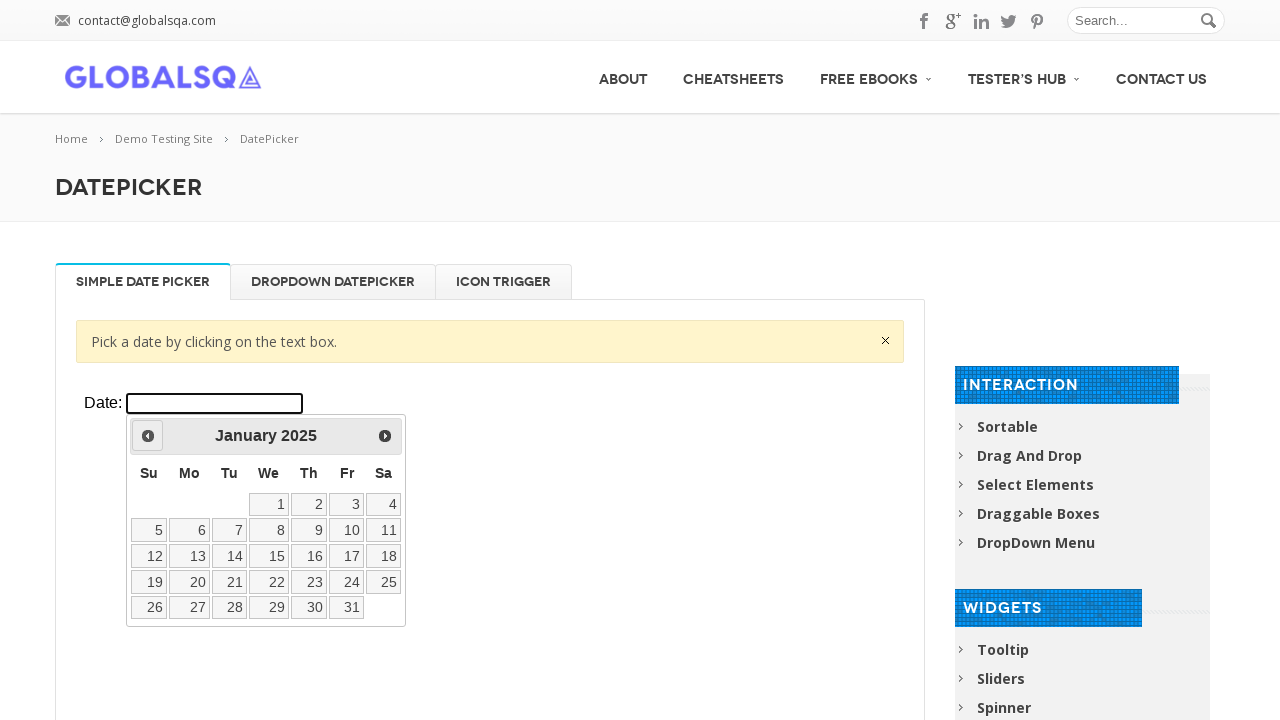

Clicked previous button to navigate to year 2023 at (148, 436) on xpath=//div[@class='resp-tabs-container']/div[1]/p/iframe >> internal:control=en
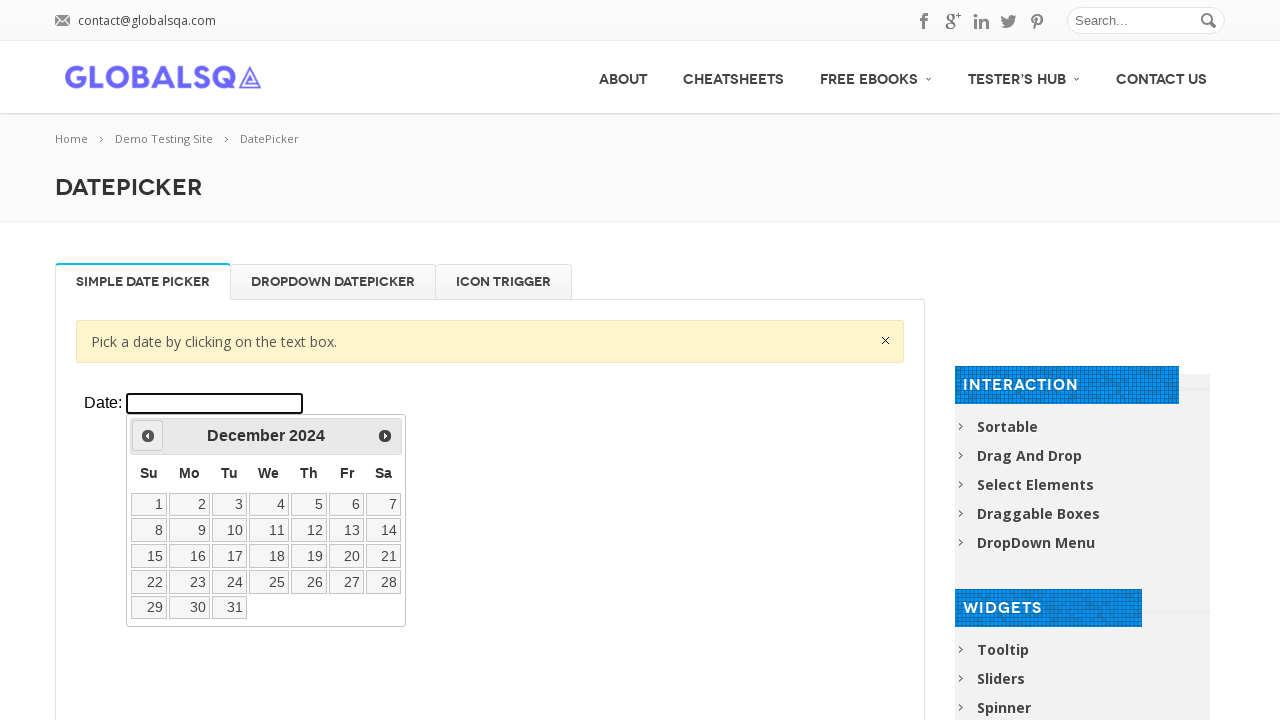

Waited for calendar animation (200ms)
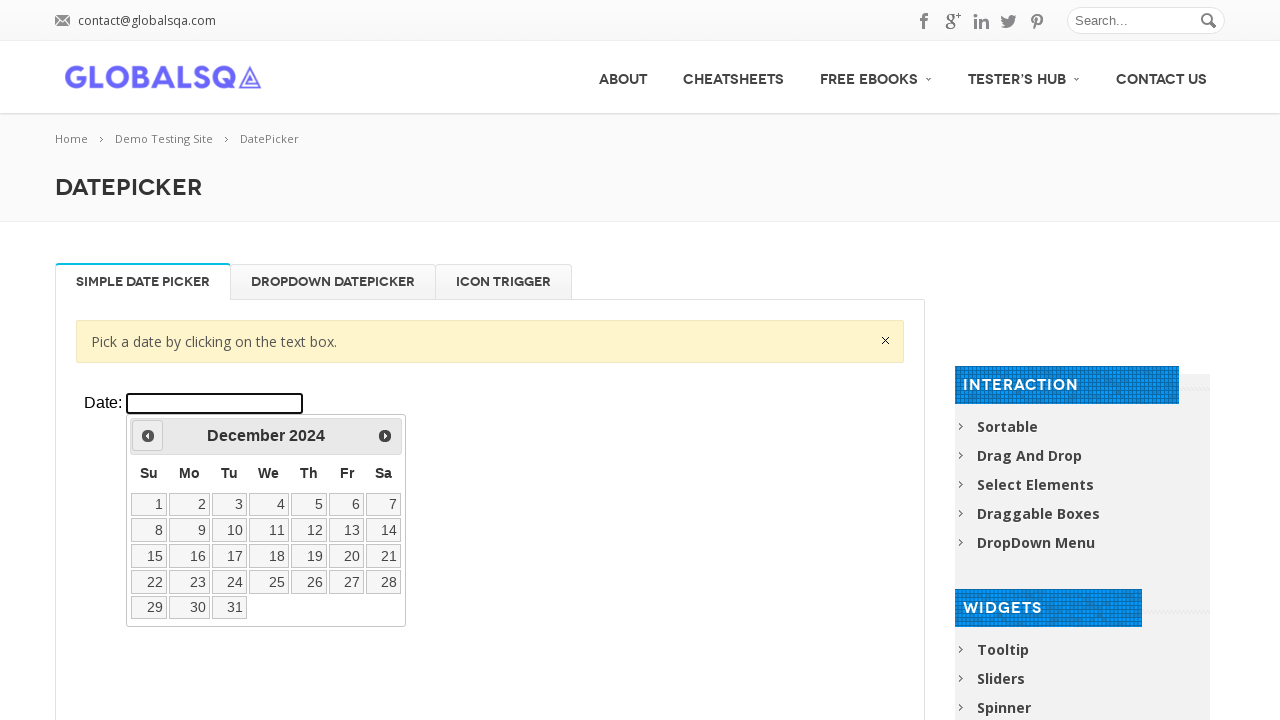

Clicked previous button to navigate to year 2023 at (148, 436) on xpath=//div[@class='resp-tabs-container']/div[1]/p/iframe >> internal:control=en
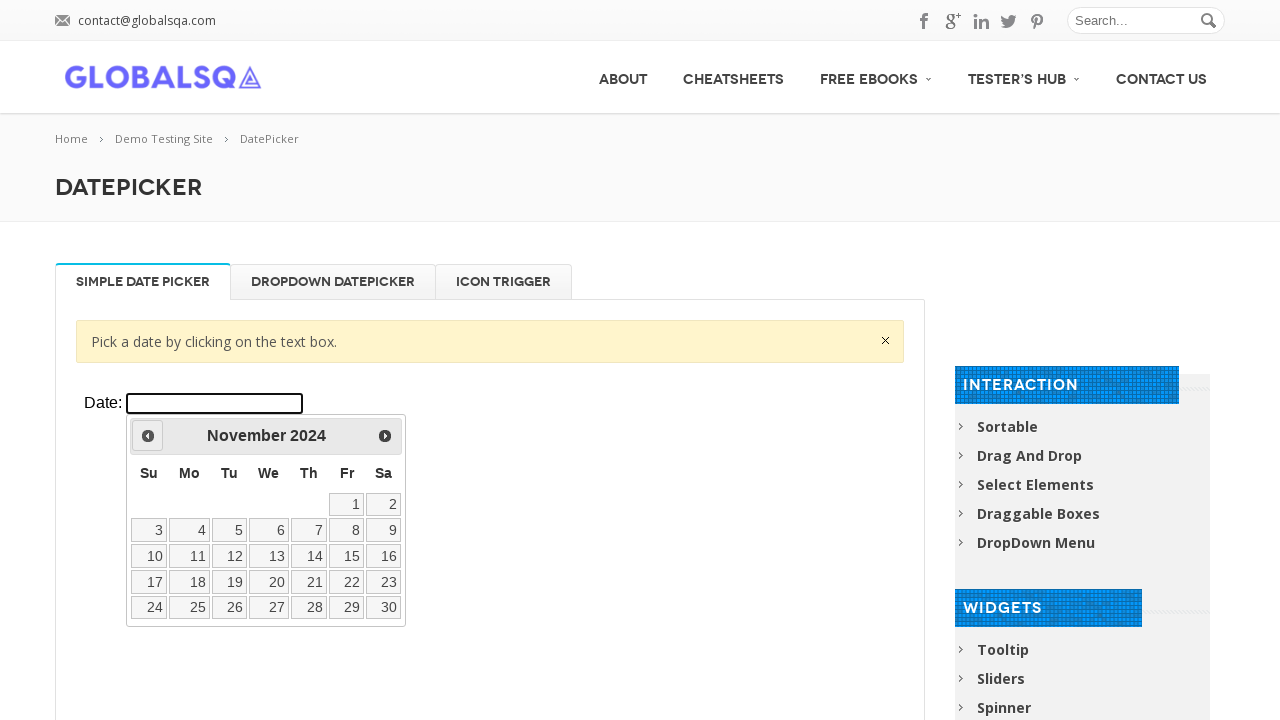

Waited for calendar animation (200ms)
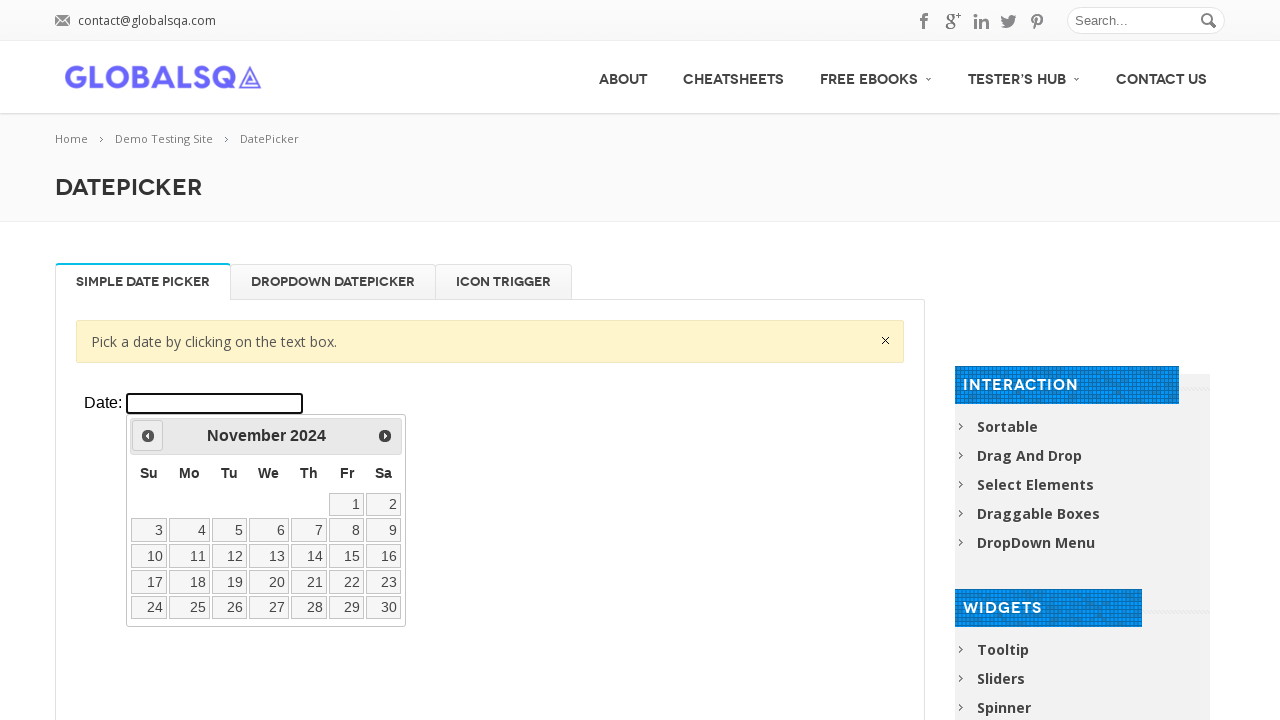

Clicked previous button to navigate to year 2023 at (148, 436) on xpath=//div[@class='resp-tabs-container']/div[1]/p/iframe >> internal:control=en
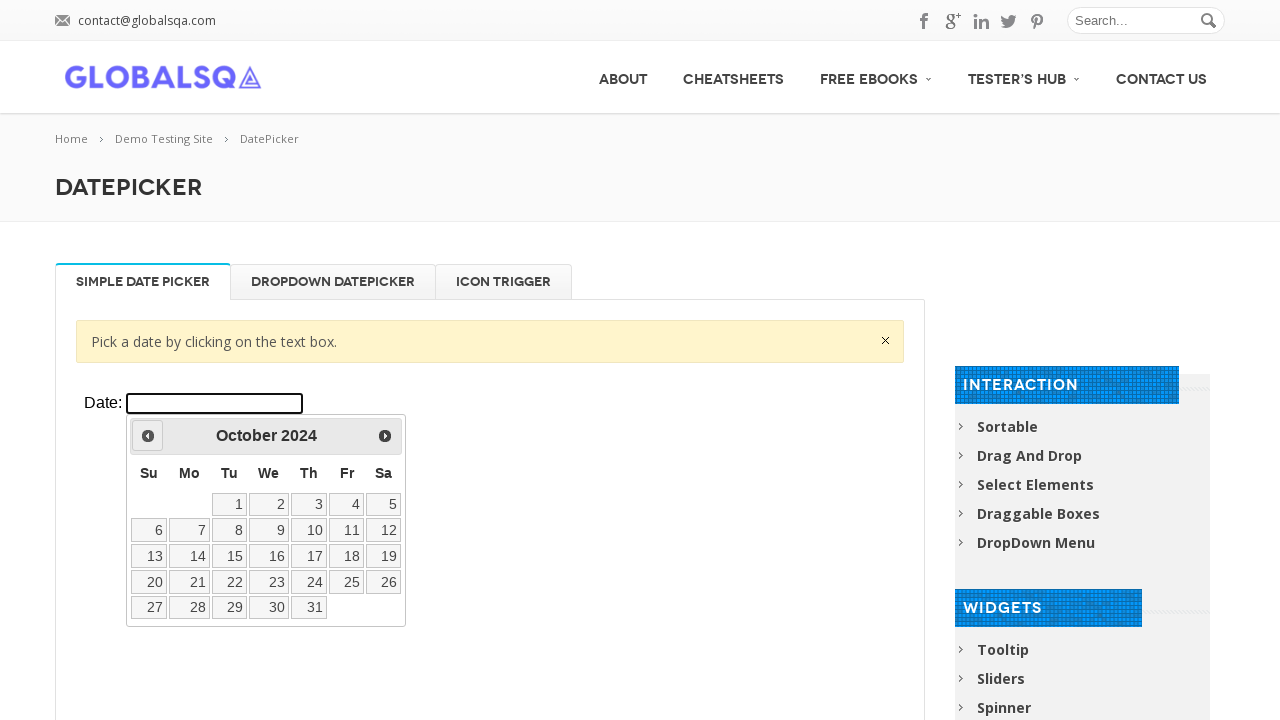

Waited for calendar animation (200ms)
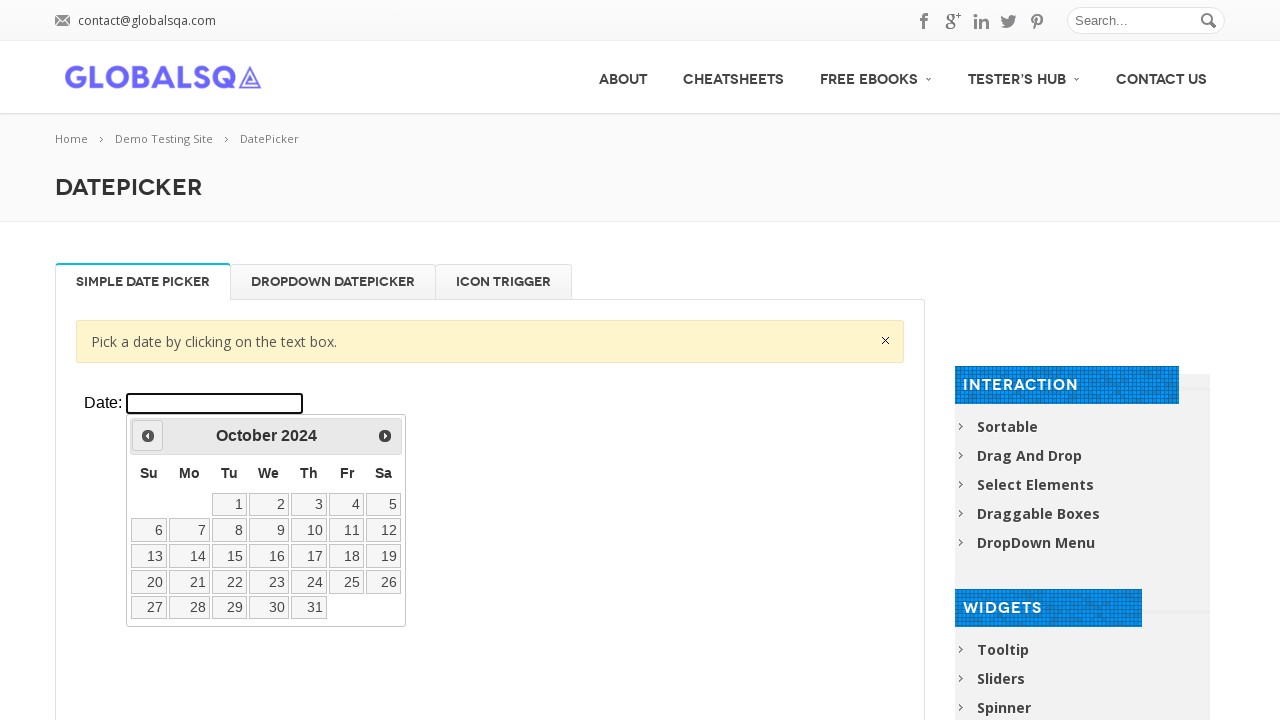

Clicked previous button to navigate to year 2023 at (148, 436) on xpath=//div[@class='resp-tabs-container']/div[1]/p/iframe >> internal:control=en
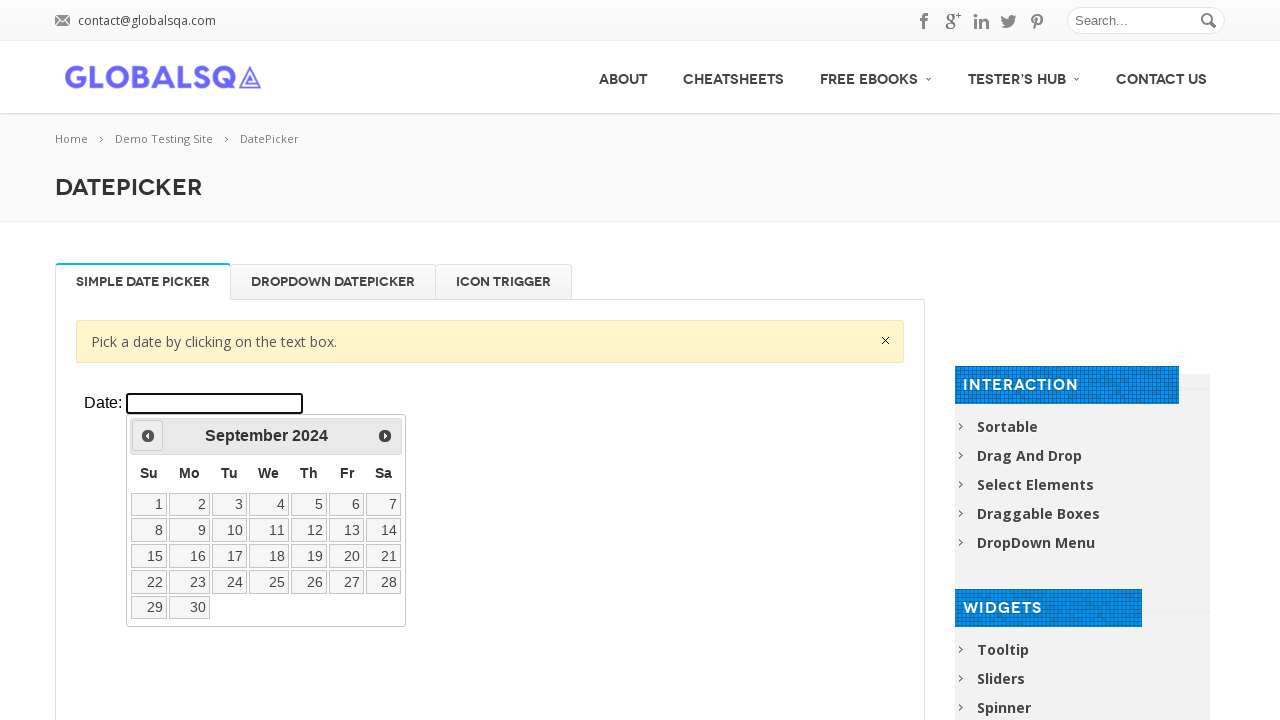

Waited for calendar animation (200ms)
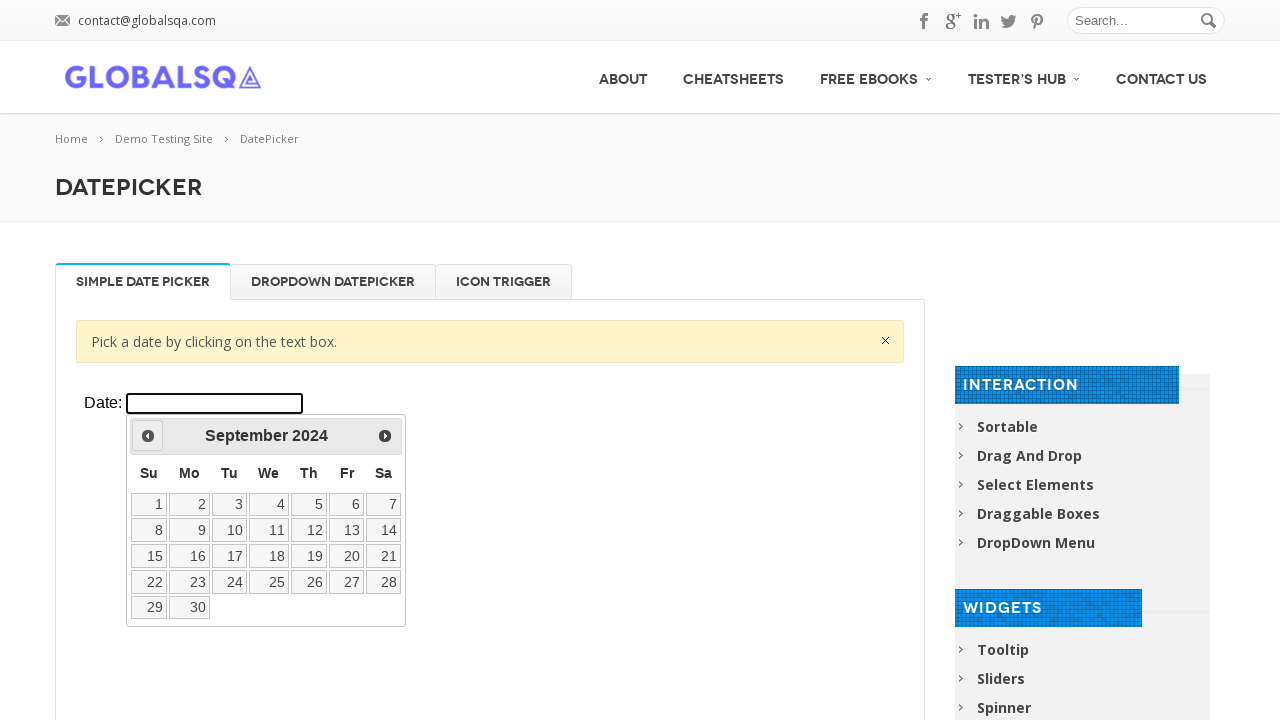

Clicked previous button to navigate to year 2023 at (148, 436) on xpath=//div[@class='resp-tabs-container']/div[1]/p/iframe >> internal:control=en
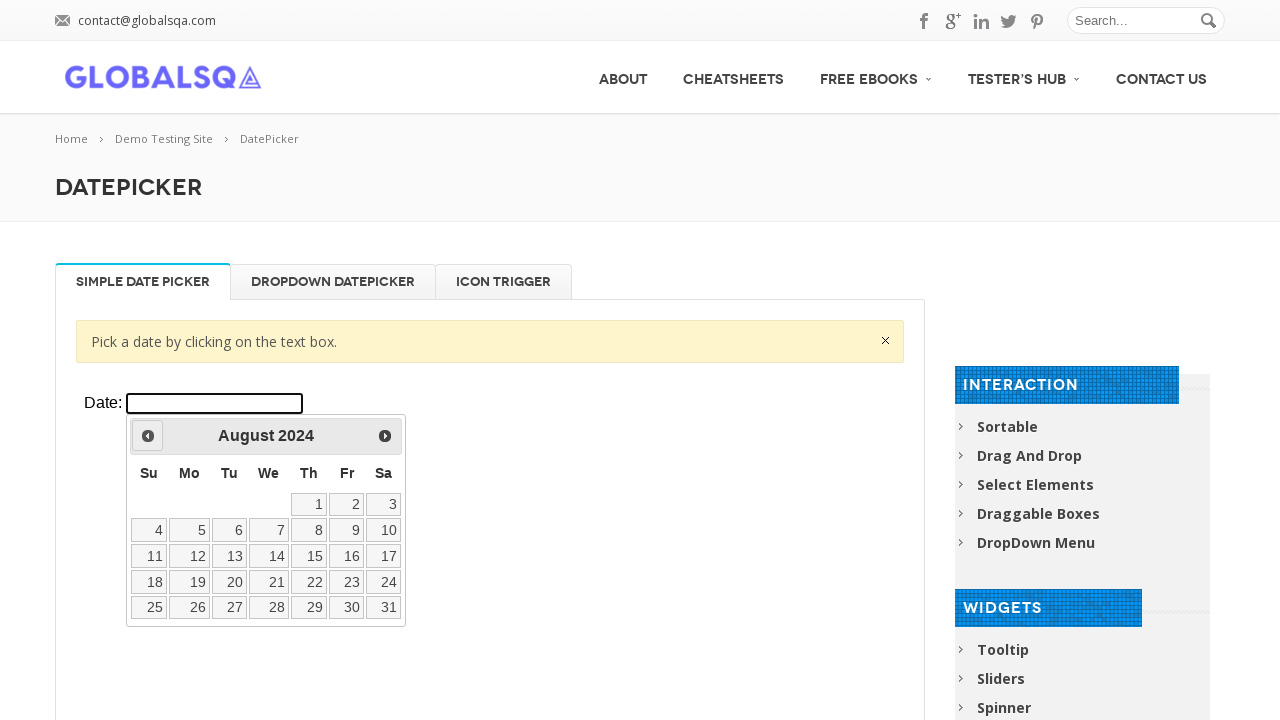

Waited for calendar animation (200ms)
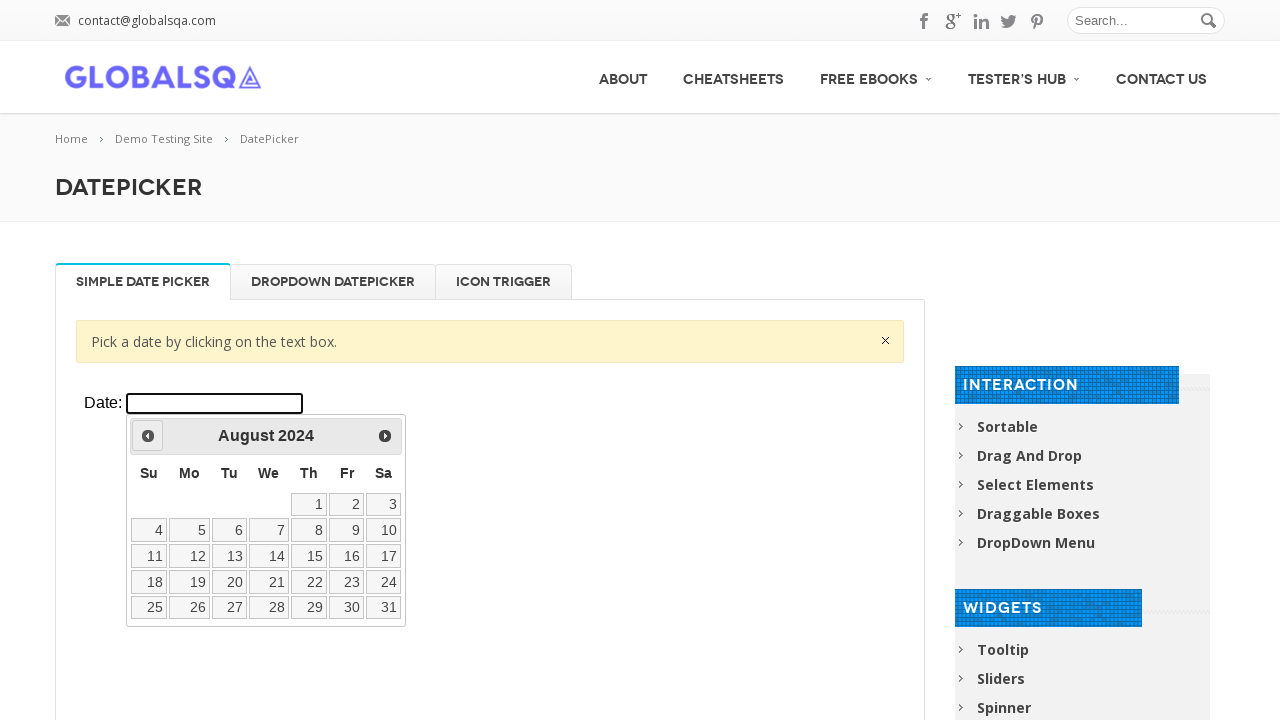

Clicked previous button to navigate to year 2023 at (148, 436) on xpath=//div[@class='resp-tabs-container']/div[1]/p/iframe >> internal:control=en
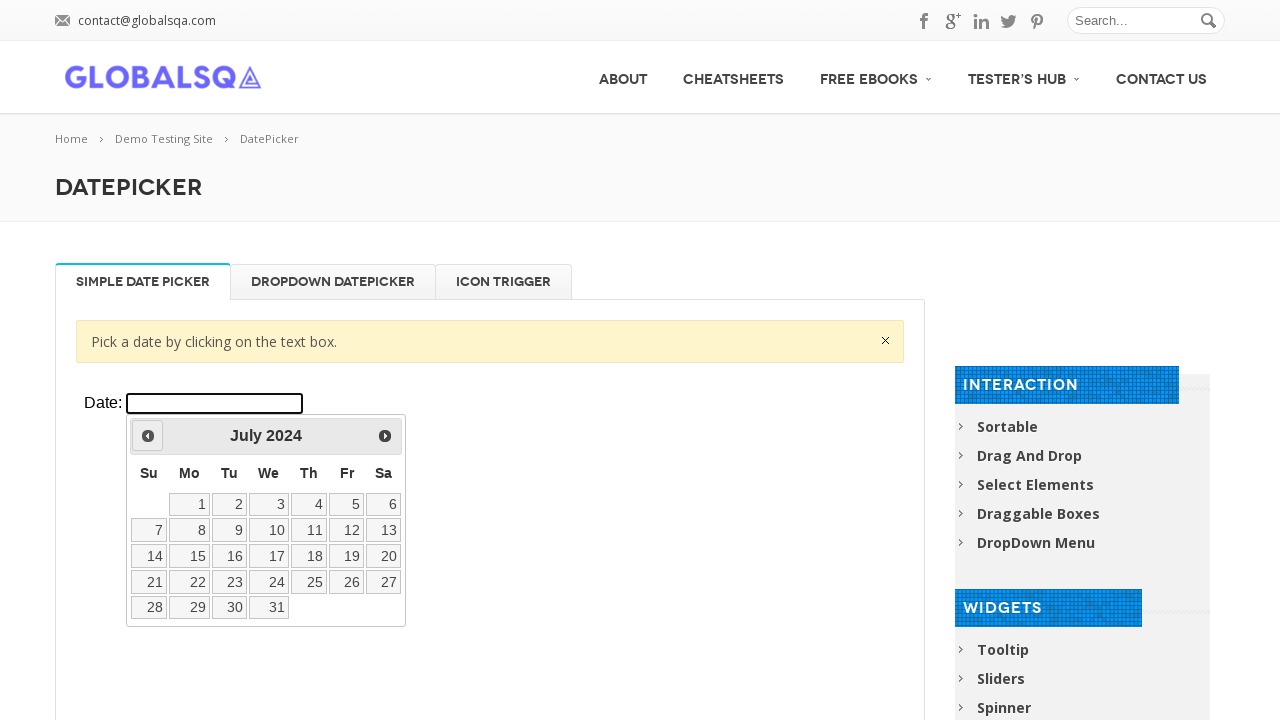

Waited for calendar animation (200ms)
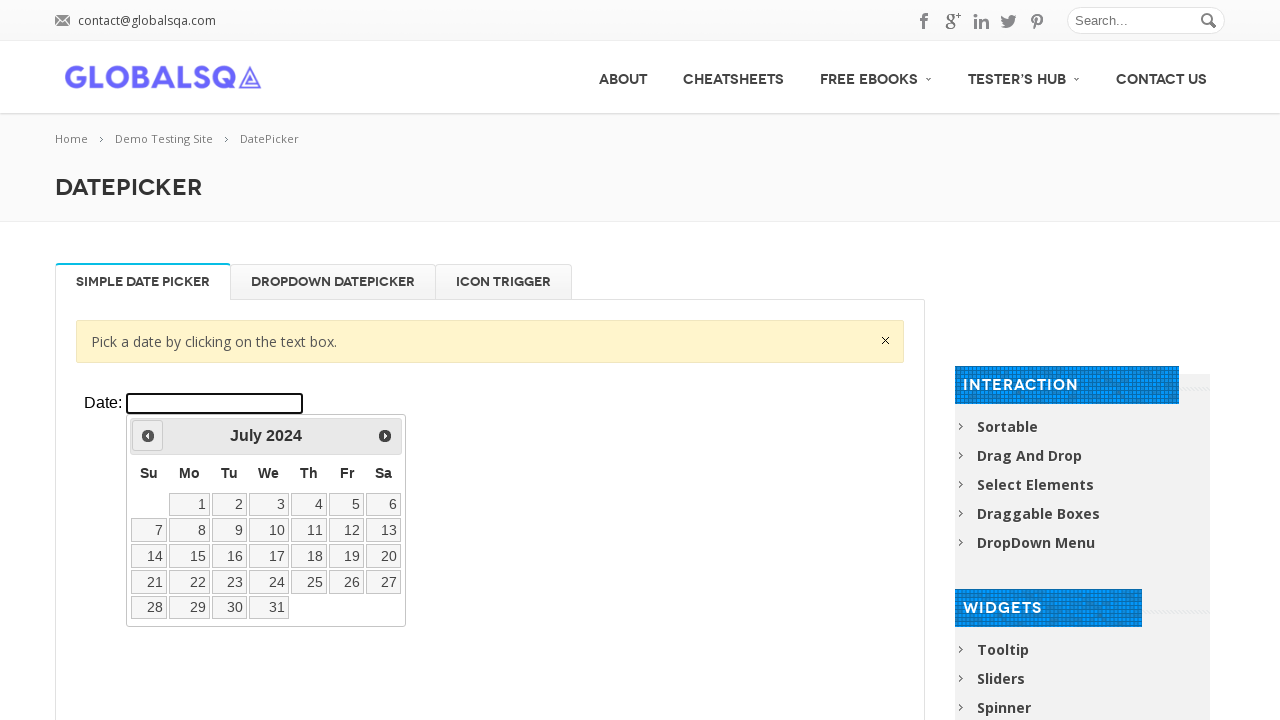

Clicked previous button to navigate to year 2023 at (148, 436) on xpath=//div[@class='resp-tabs-container']/div[1]/p/iframe >> internal:control=en
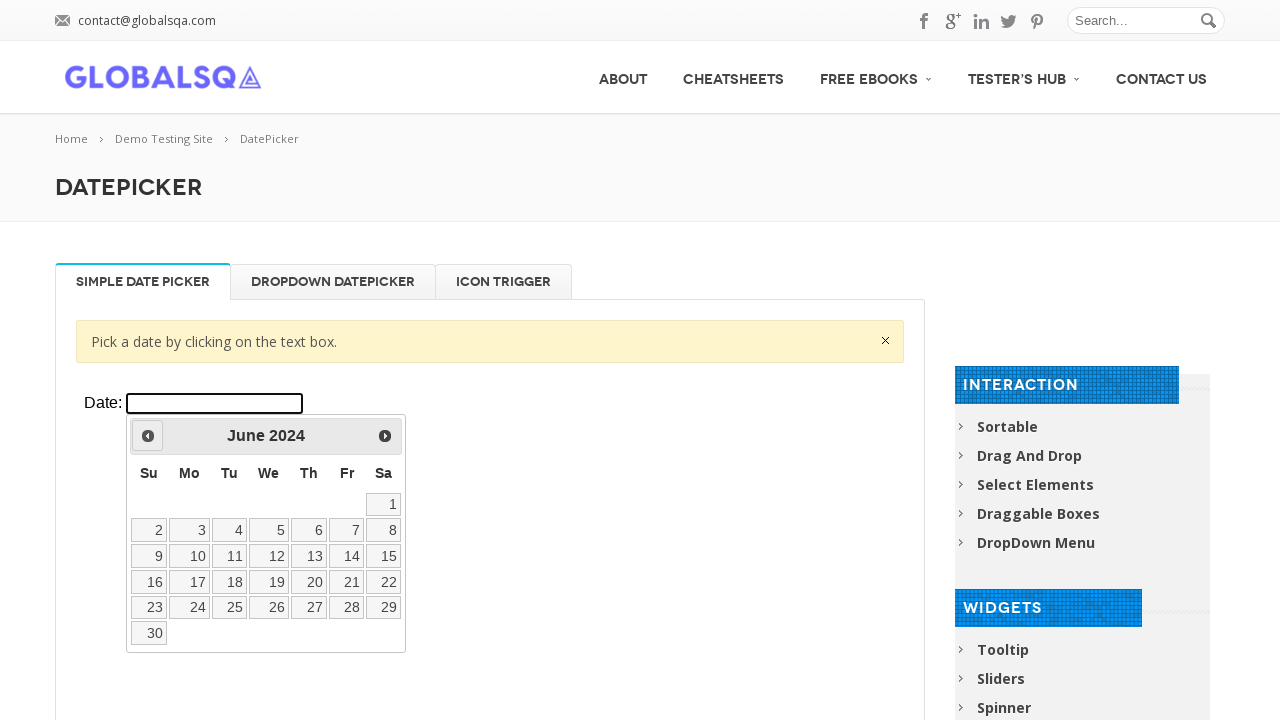

Waited for calendar animation (200ms)
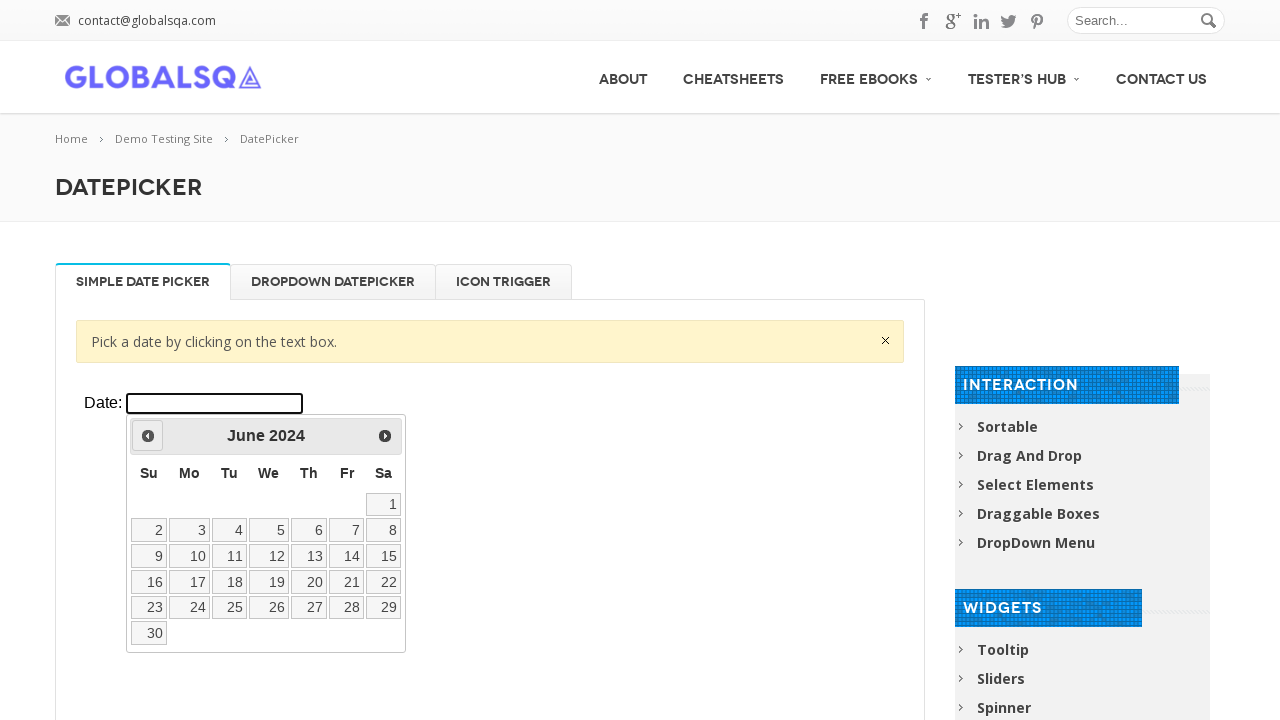

Clicked previous button to navigate to year 2023 at (148, 436) on xpath=//div[@class='resp-tabs-container']/div[1]/p/iframe >> internal:control=en
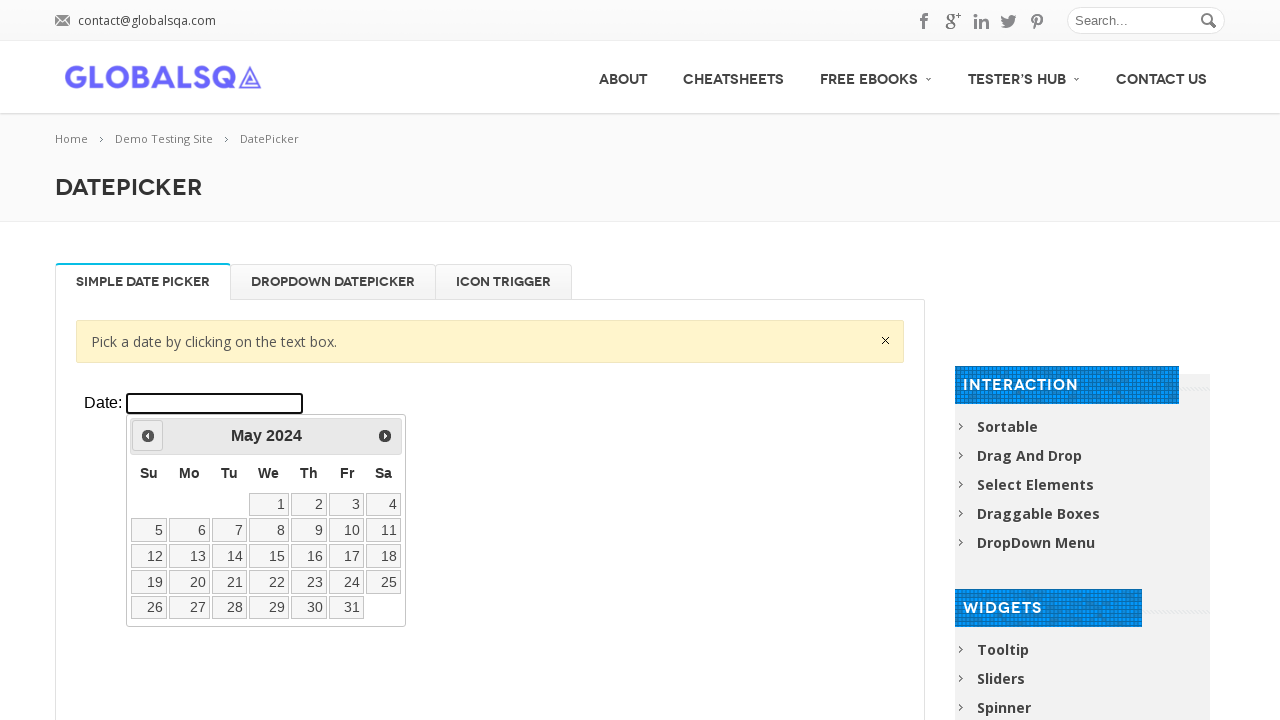

Waited for calendar animation (200ms)
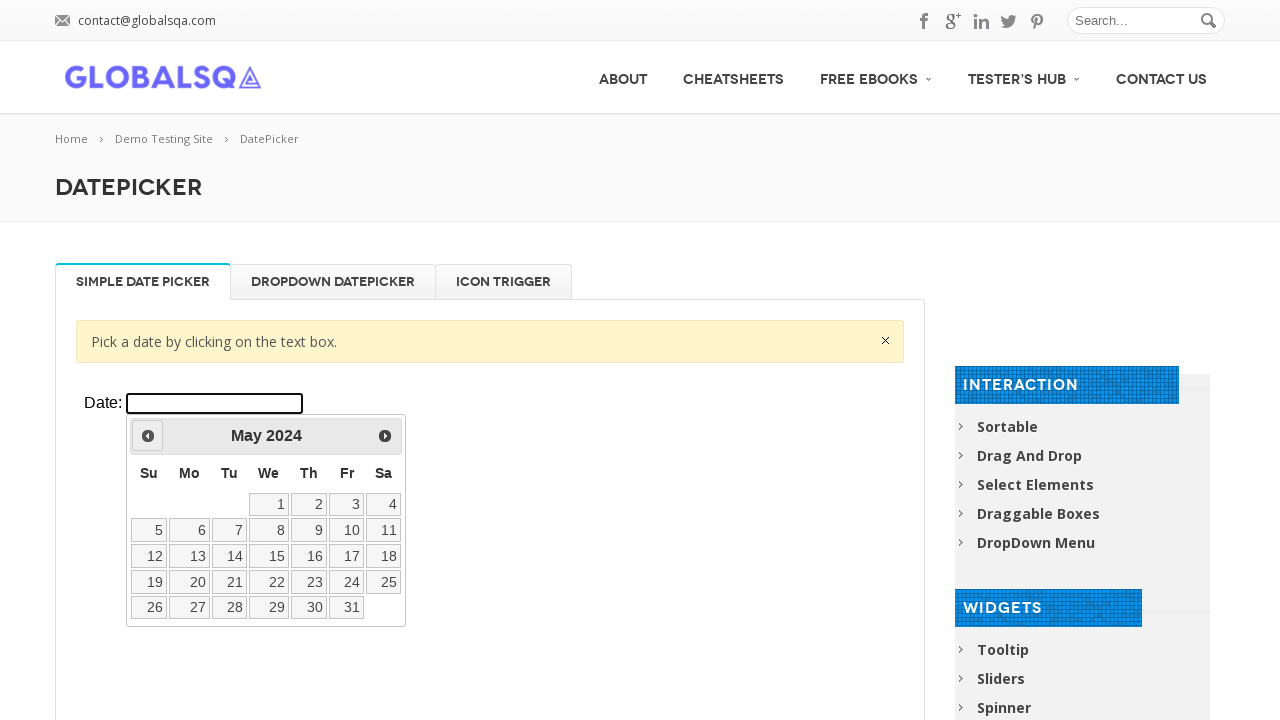

Clicked previous button to navigate to year 2023 at (148, 436) on xpath=//div[@class='resp-tabs-container']/div[1]/p/iframe >> internal:control=en
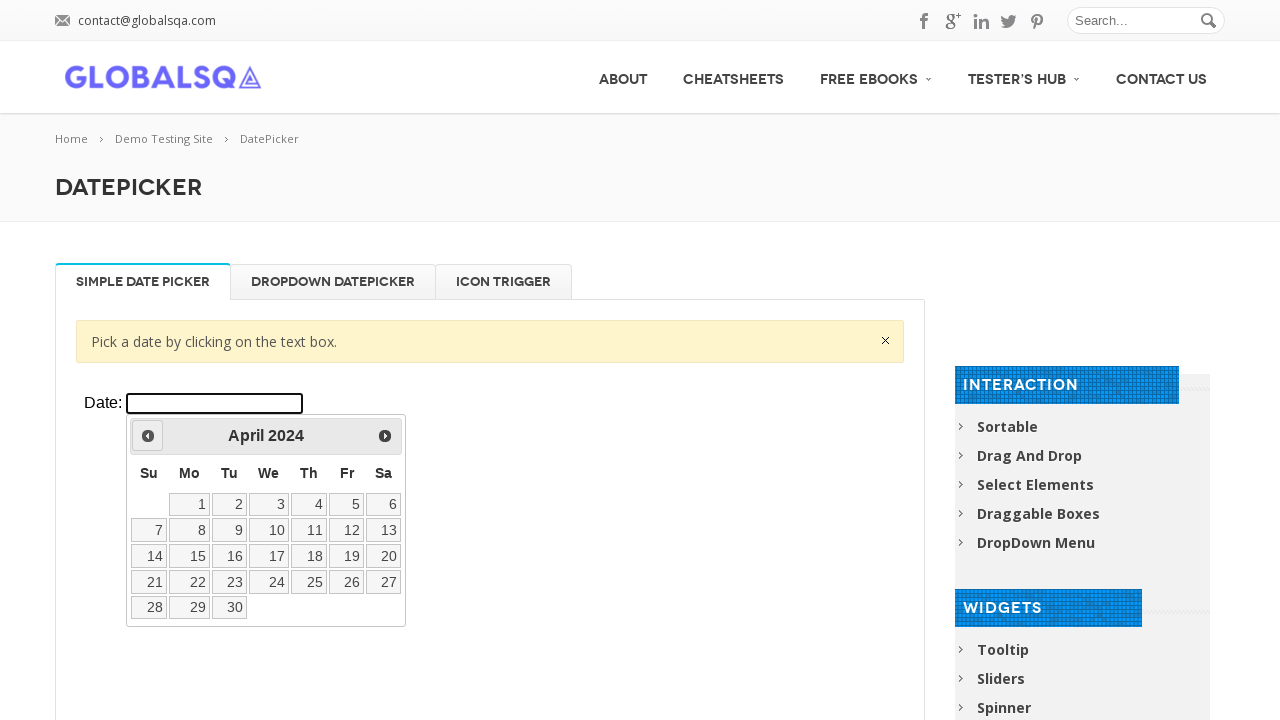

Waited for calendar animation (200ms)
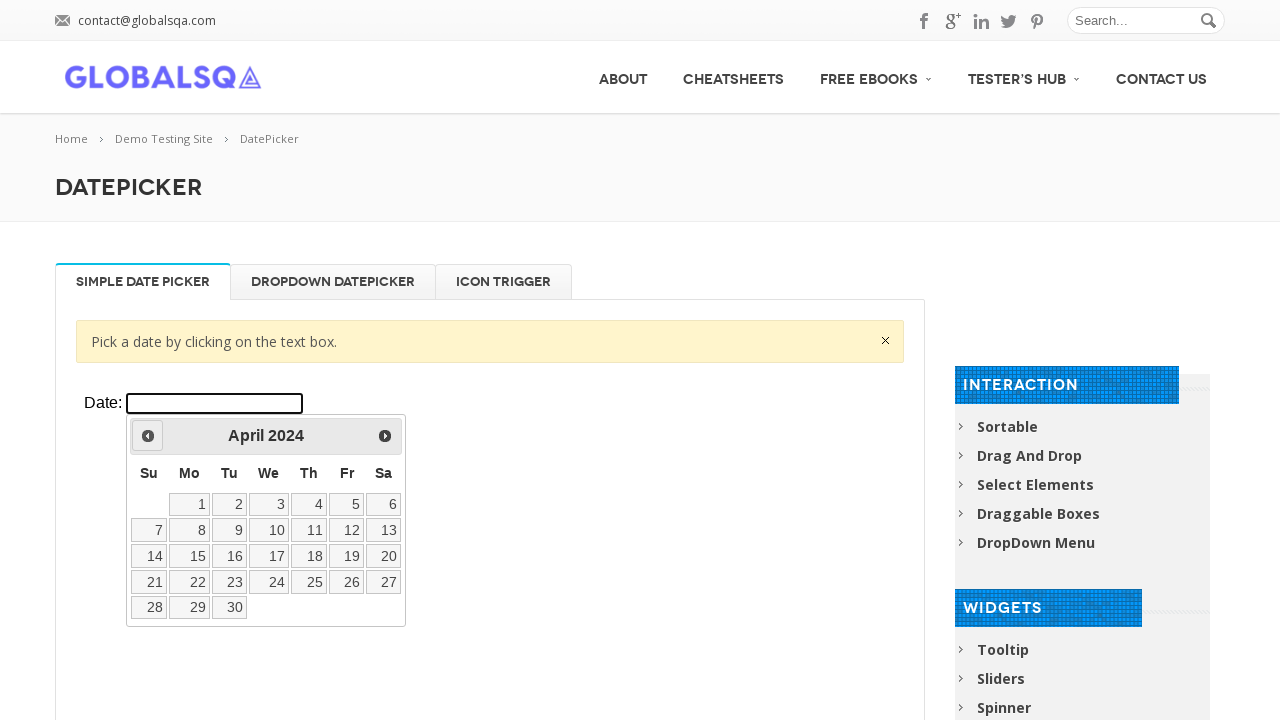

Clicked previous button to navigate to year 2023 at (148, 436) on xpath=//div[@class='resp-tabs-container']/div[1]/p/iframe >> internal:control=en
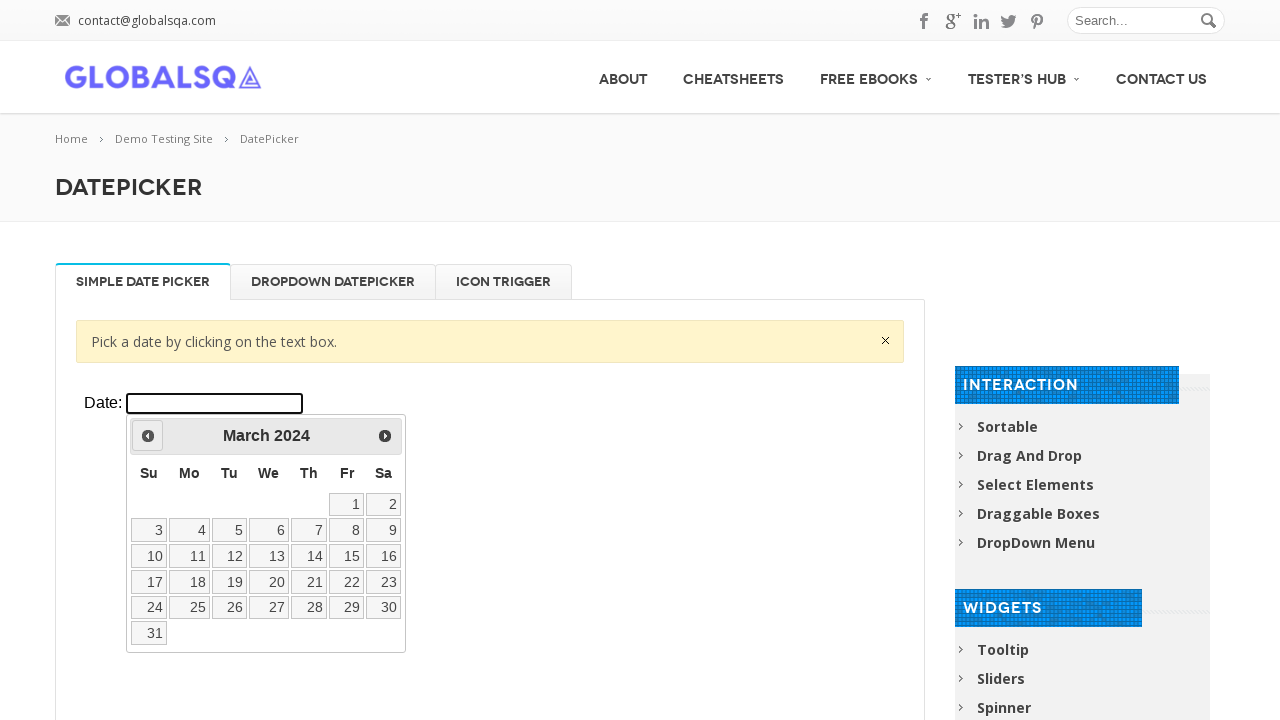

Waited for calendar animation (200ms)
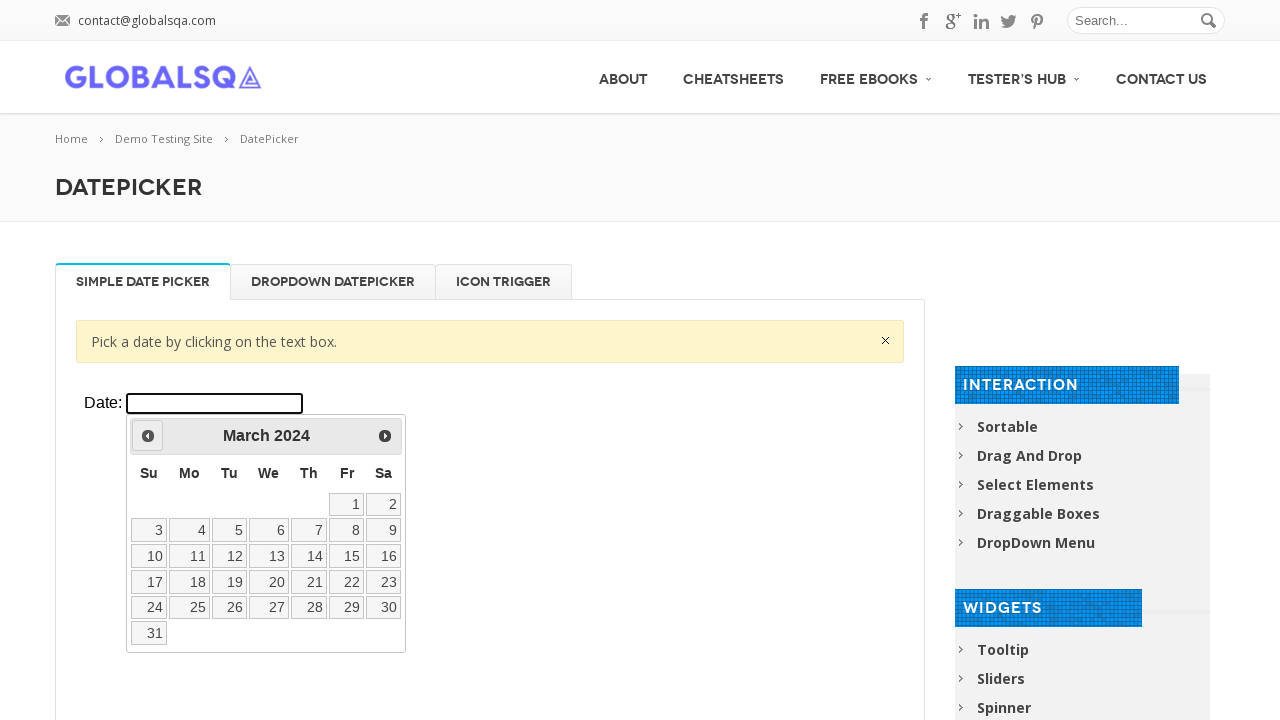

Clicked previous button to navigate to year 2023 at (148, 436) on xpath=//div[@class='resp-tabs-container']/div[1]/p/iframe >> internal:control=en
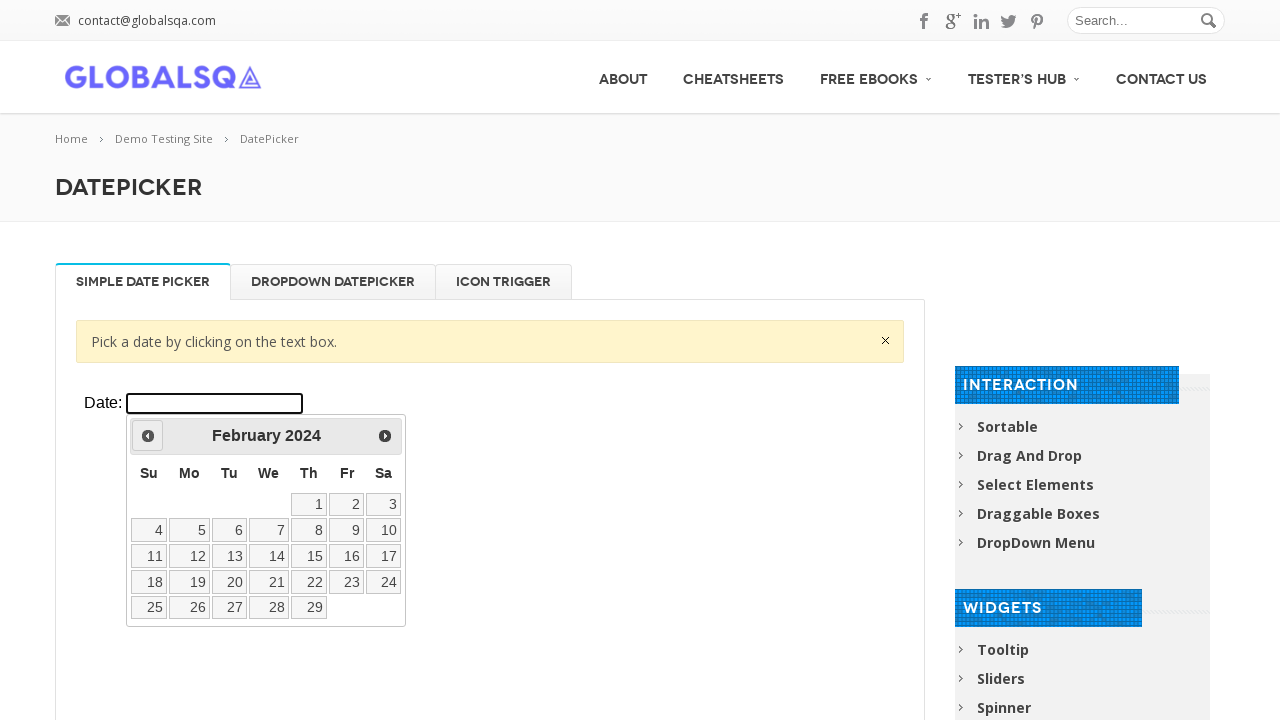

Waited for calendar animation (200ms)
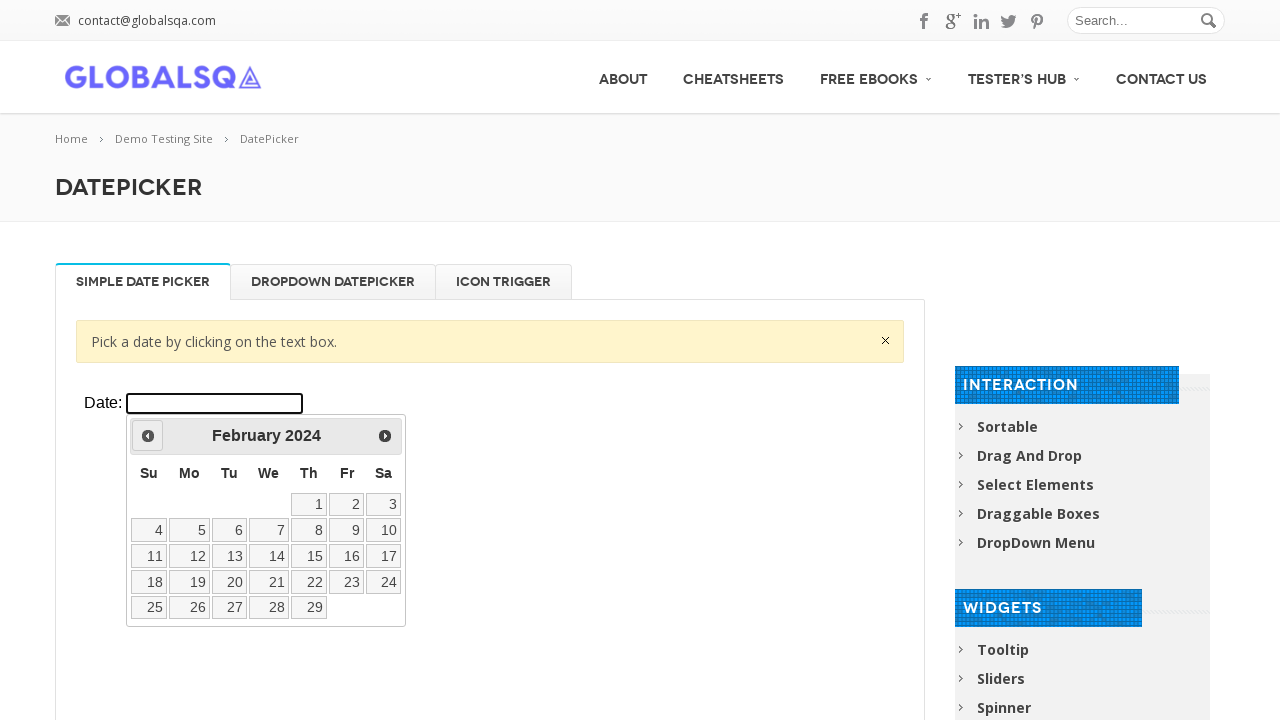

Clicked previous button to navigate to year 2023 at (148, 436) on xpath=//div[@class='resp-tabs-container']/div[1]/p/iframe >> internal:control=en
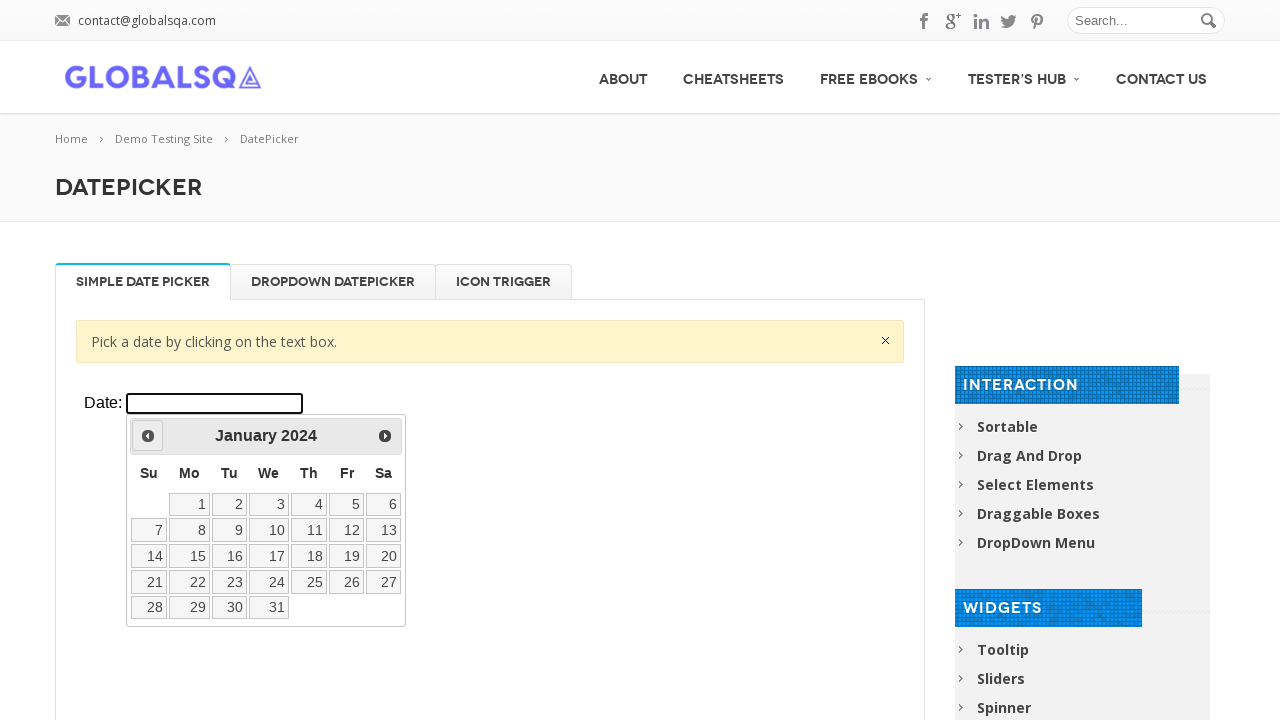

Waited for calendar animation (200ms)
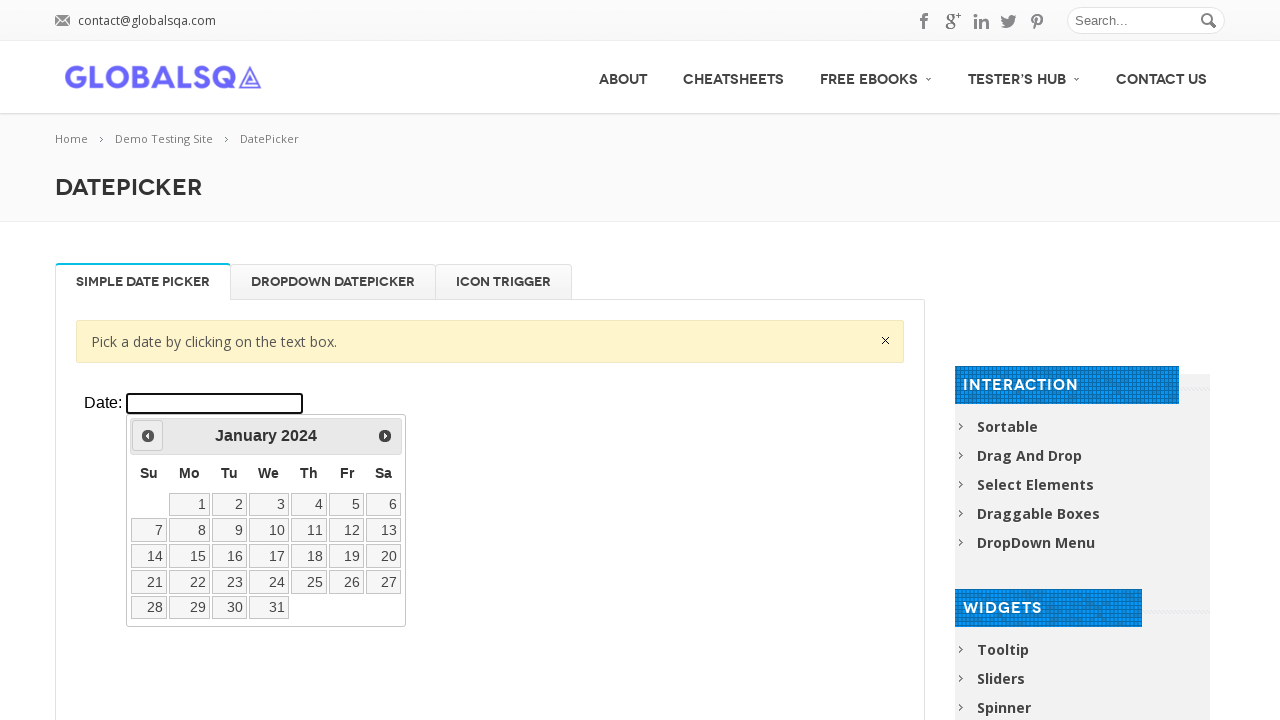

Clicked previous button to navigate to year 2023 at (148, 436) on xpath=//div[@class='resp-tabs-container']/div[1]/p/iframe >> internal:control=en
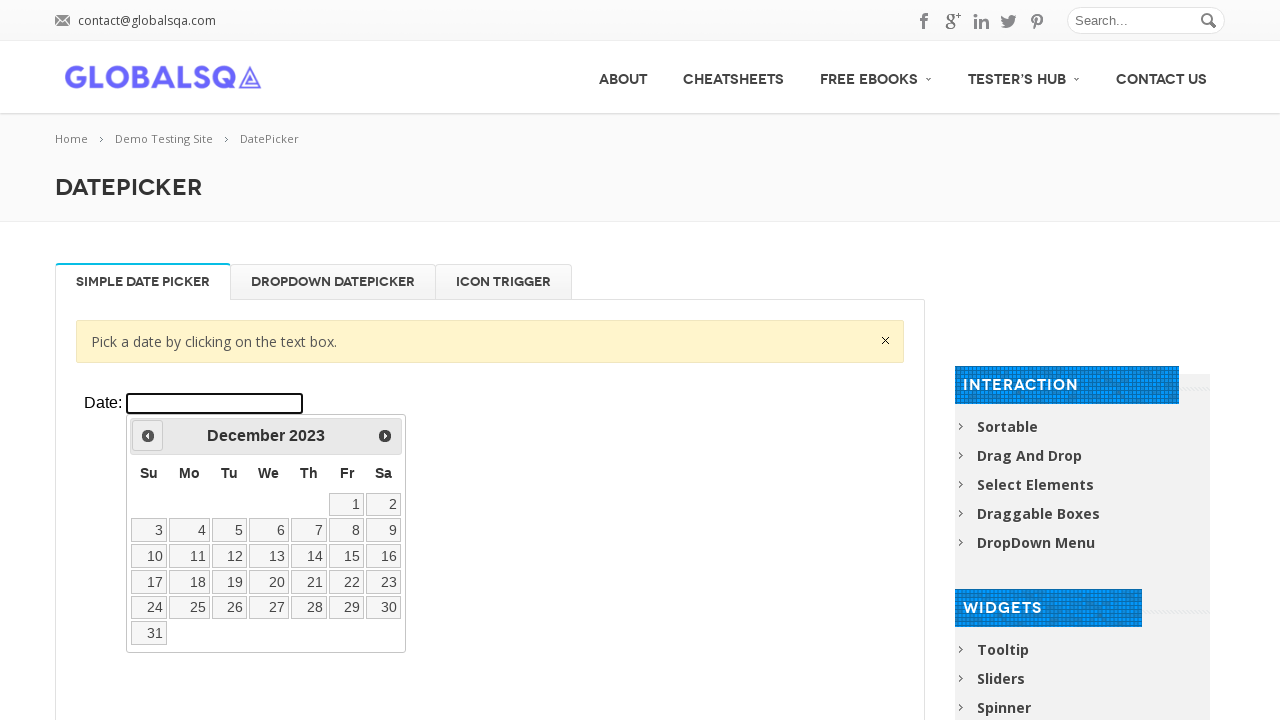

Waited for calendar animation (200ms)
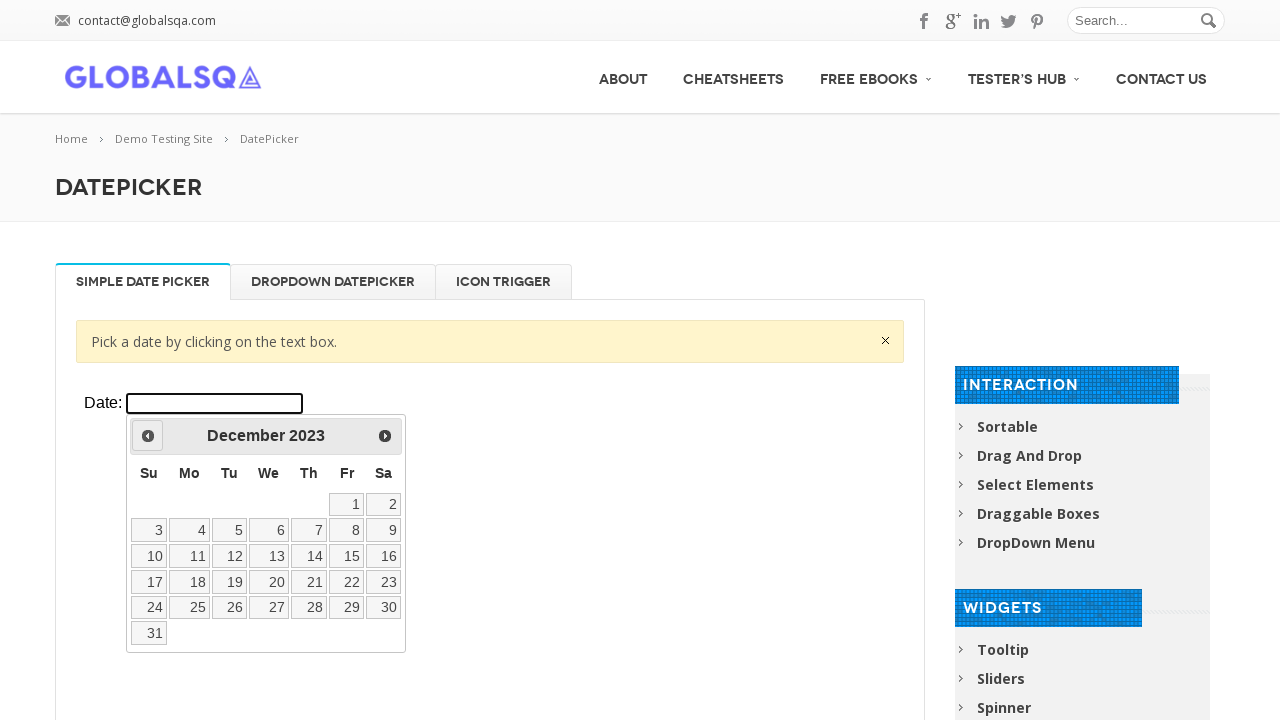

Clicked previous button to navigate to month August at (148, 436) on xpath=//div[@class='resp-tabs-container']/div[1]/p/iframe >> internal:control=en
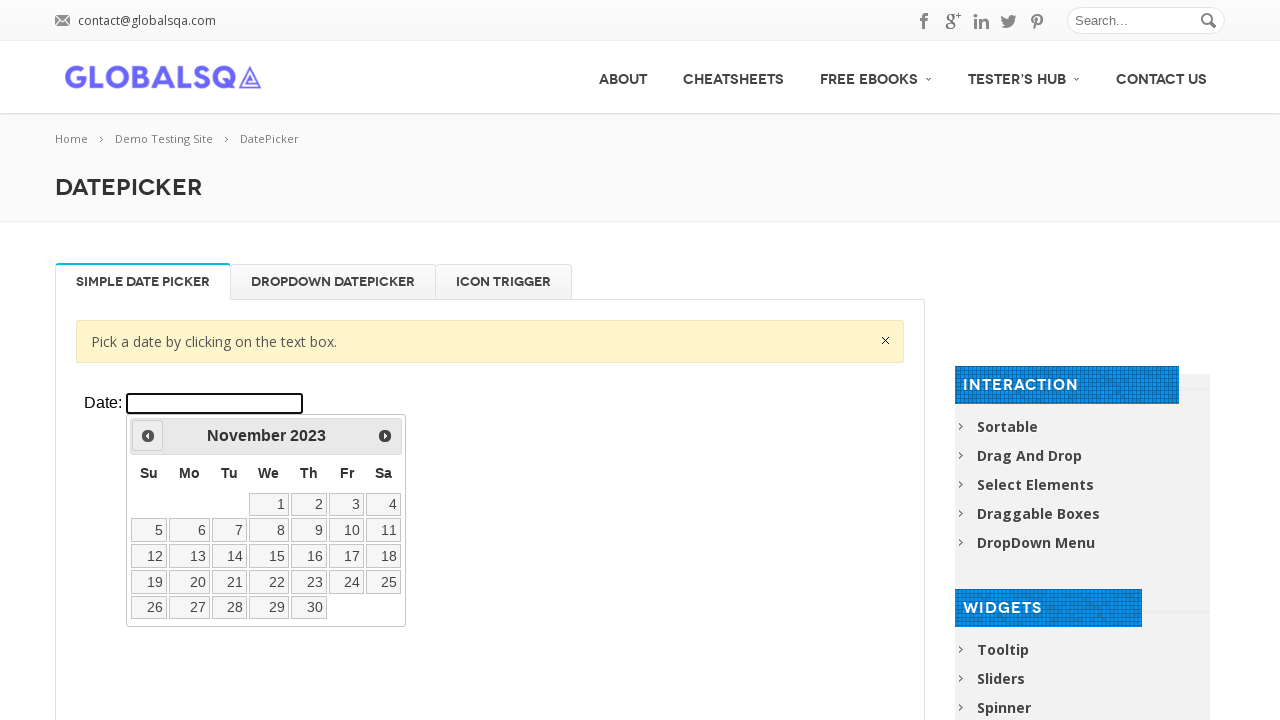

Waited for calendar animation (200ms)
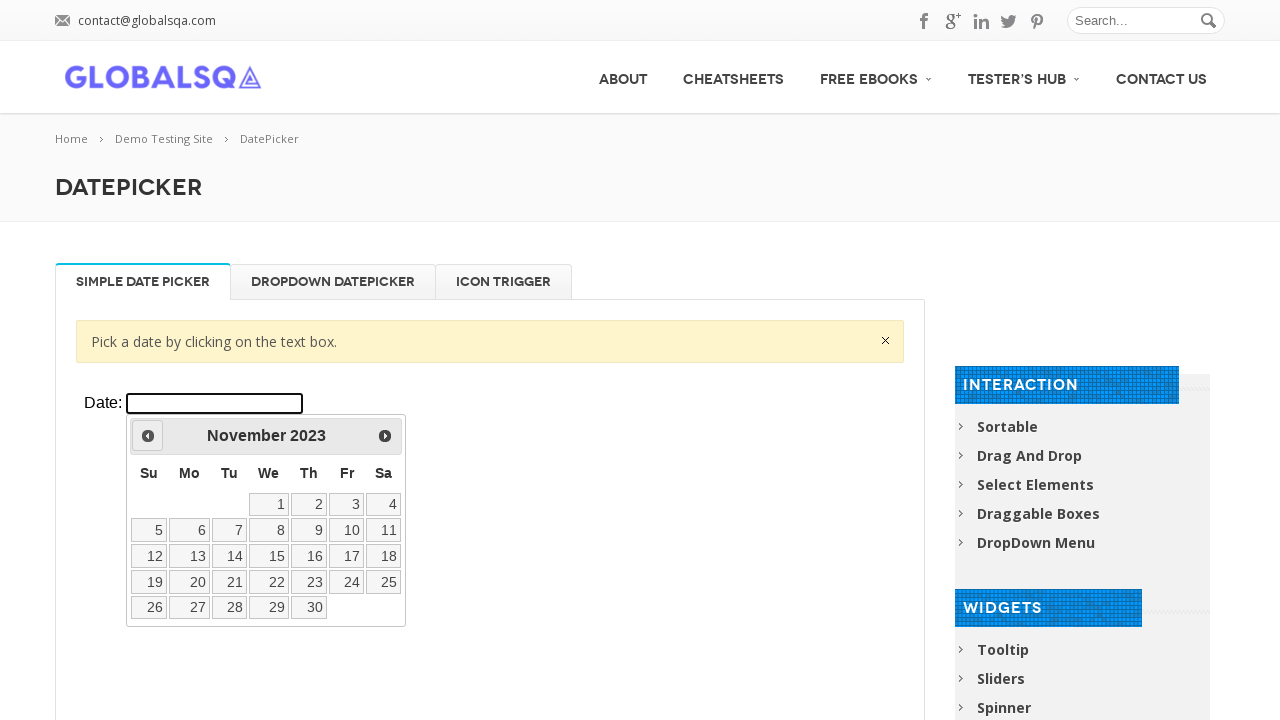

Clicked previous button to navigate to month August at (148, 436) on xpath=//div[@class='resp-tabs-container']/div[1]/p/iframe >> internal:control=en
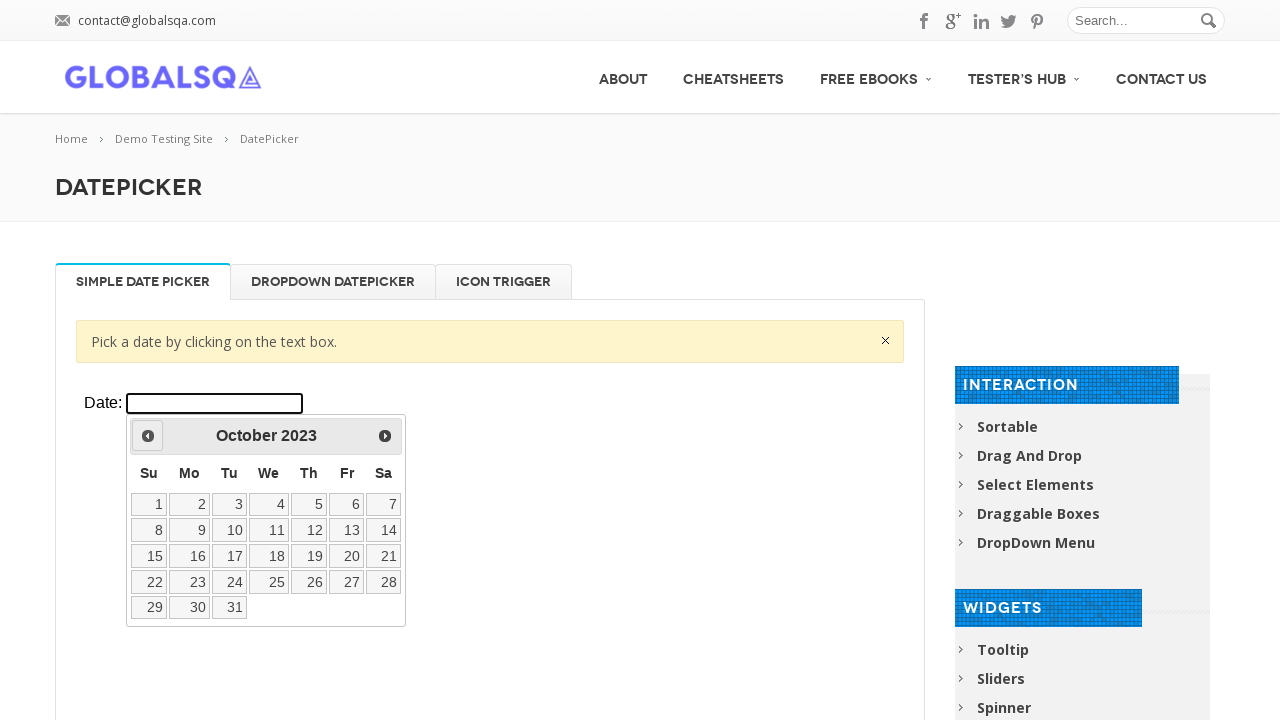

Waited for calendar animation (200ms)
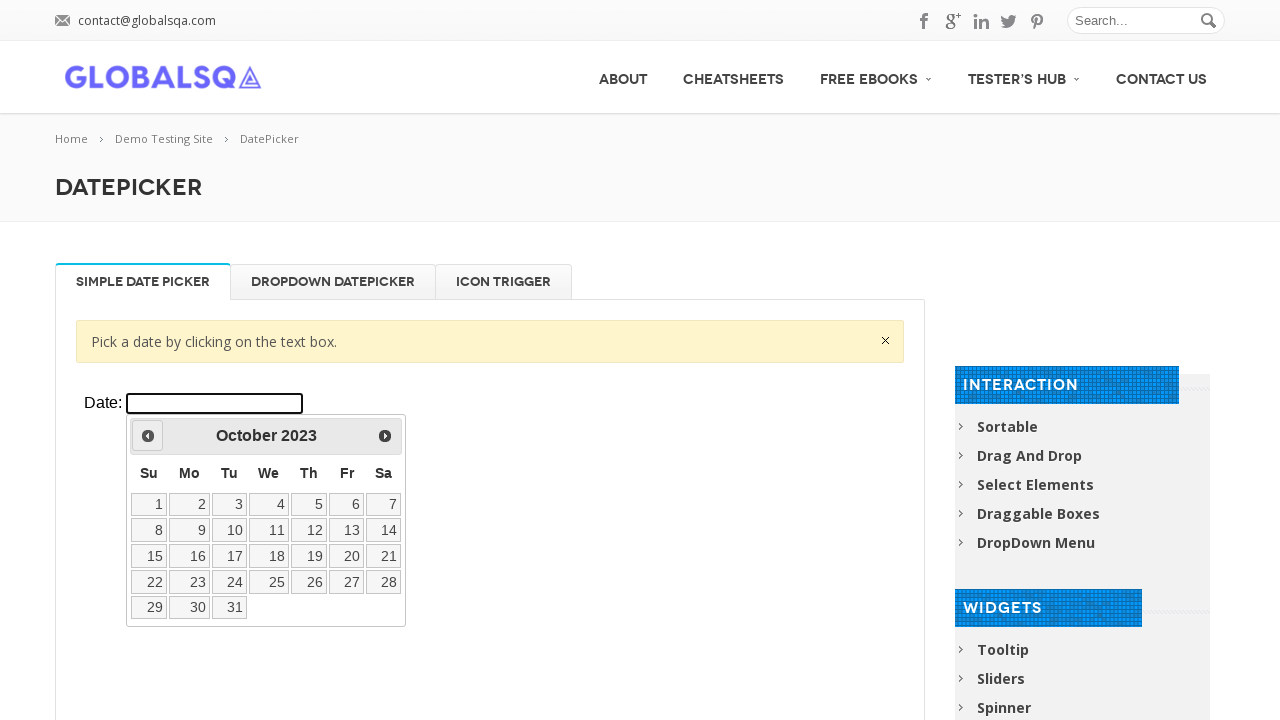

Clicked previous button to navigate to month August at (148, 436) on xpath=//div[@class='resp-tabs-container']/div[1]/p/iframe >> internal:control=en
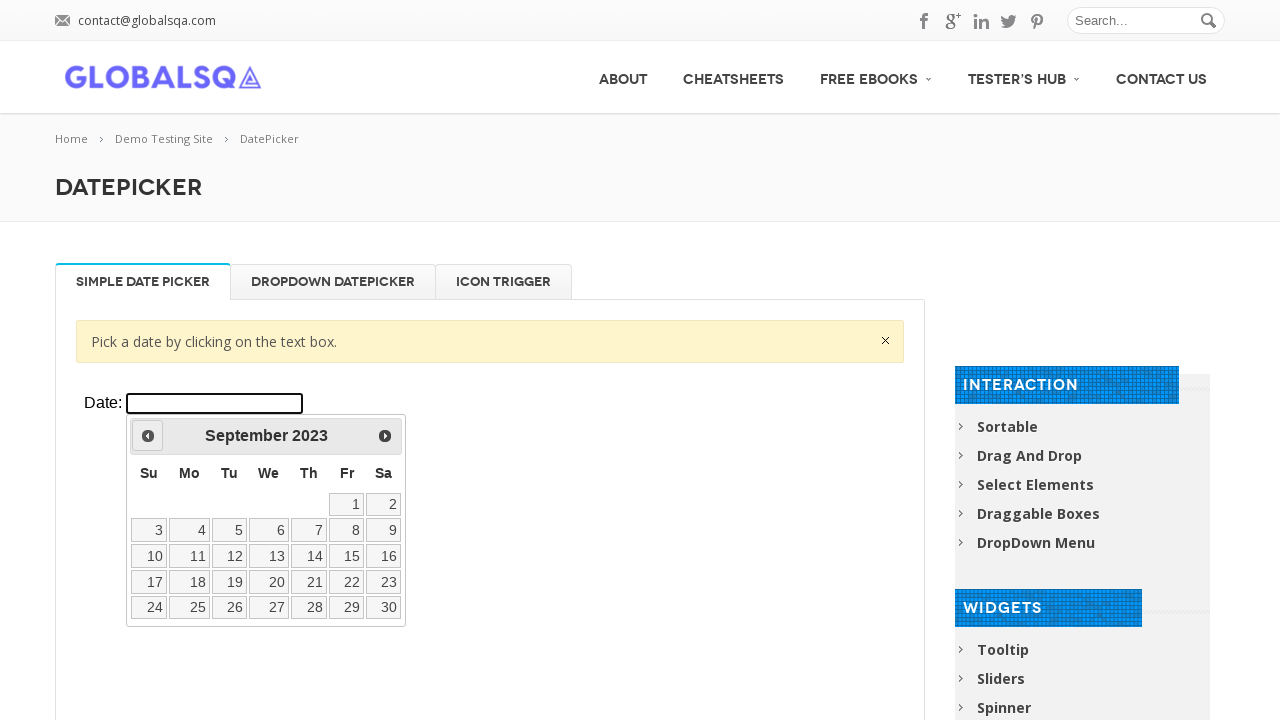

Waited for calendar animation (200ms)
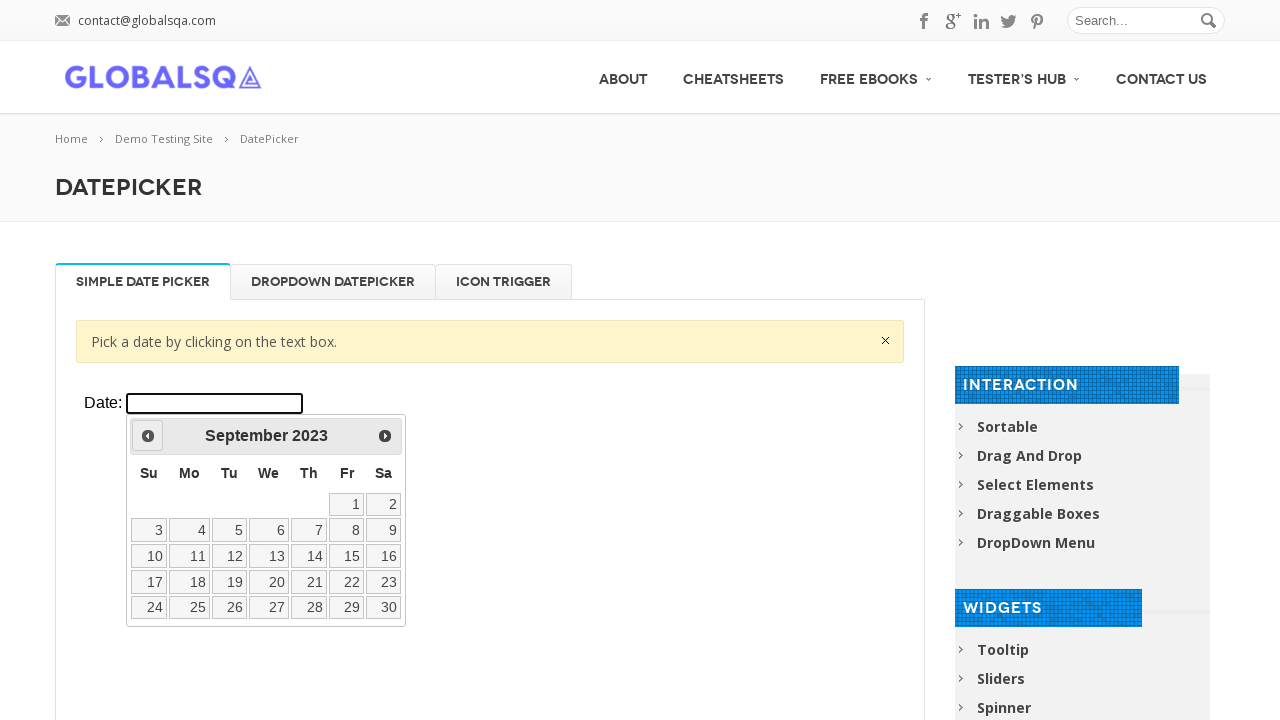

Clicked previous button to navigate to month August at (148, 436) on xpath=//div[@class='resp-tabs-container']/div[1]/p/iframe >> internal:control=en
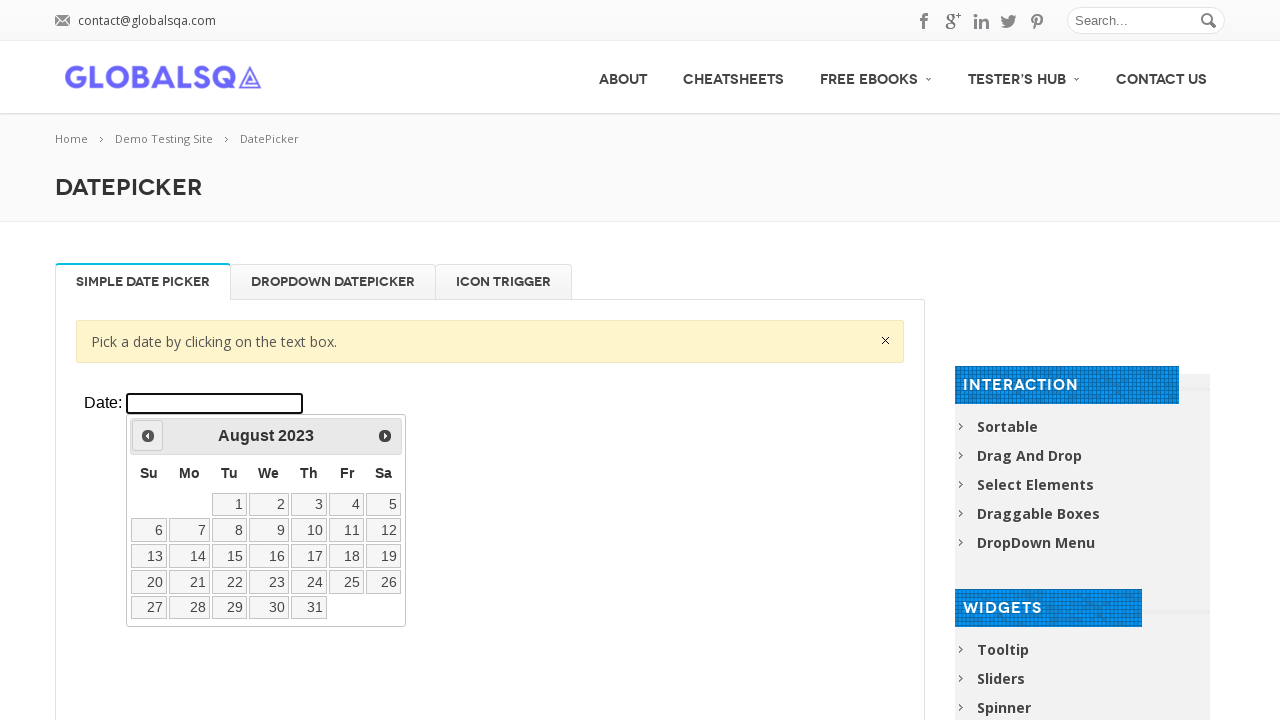

Waited for calendar animation (200ms)
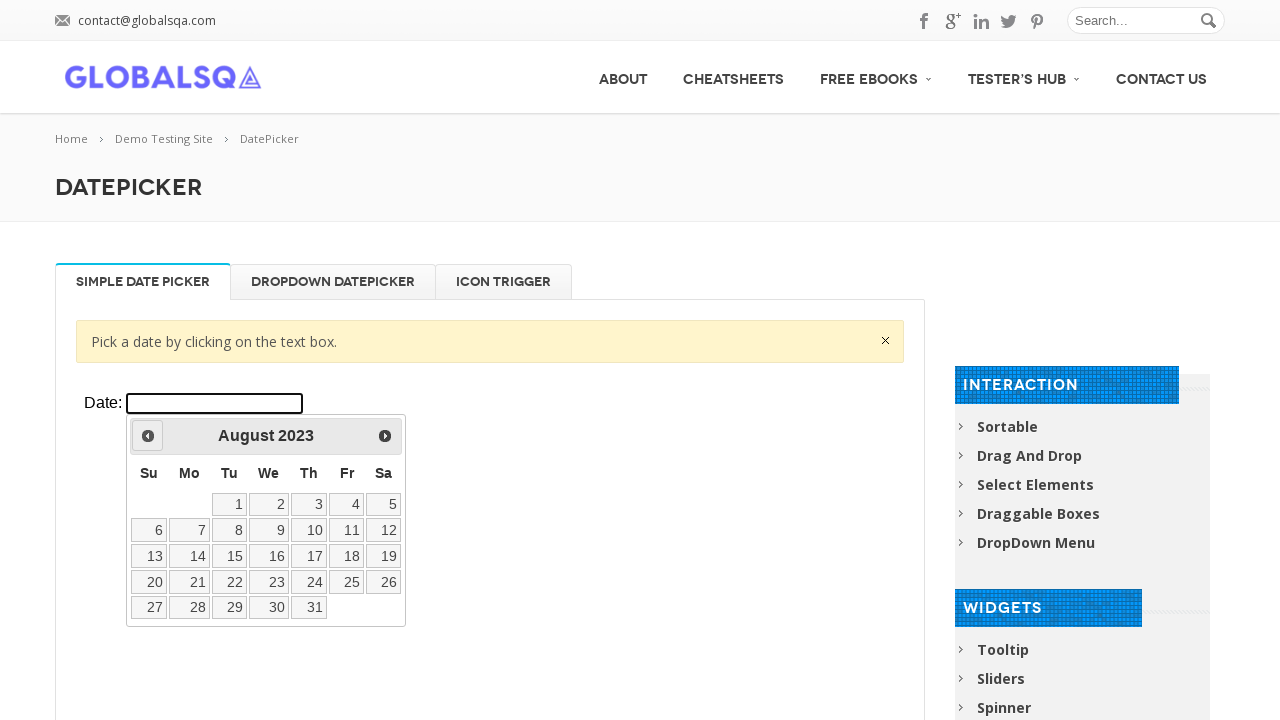

Retrieved all available date links from calendar
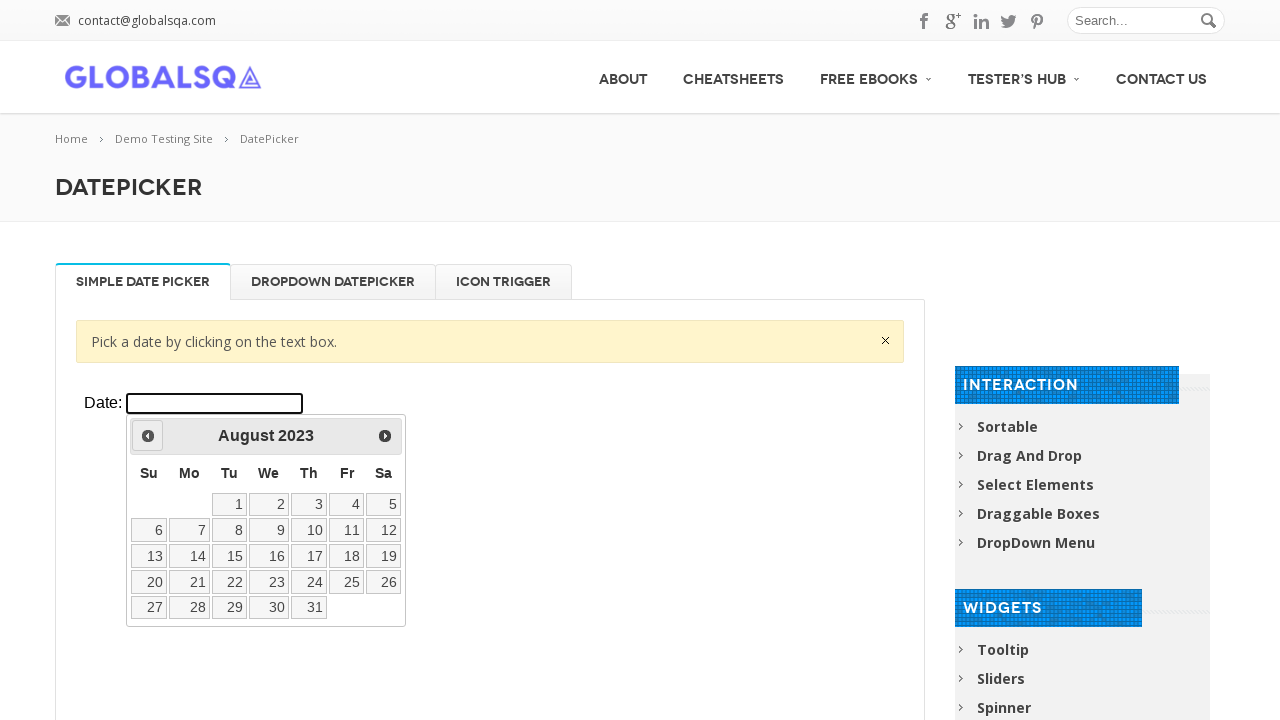

Clicked on date 15 in the calendar at (229, 556) on xpath=//div[@class='resp-tabs-container']/div[1]/p/iframe >> internal:control=en
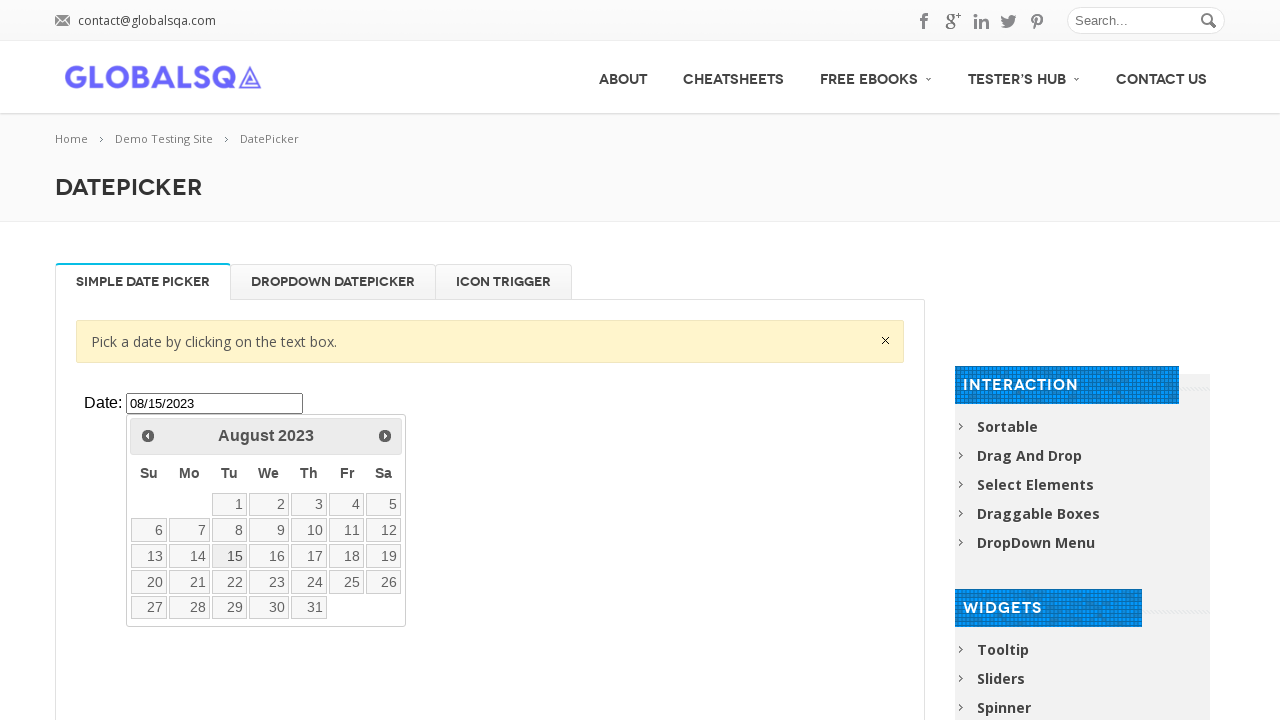

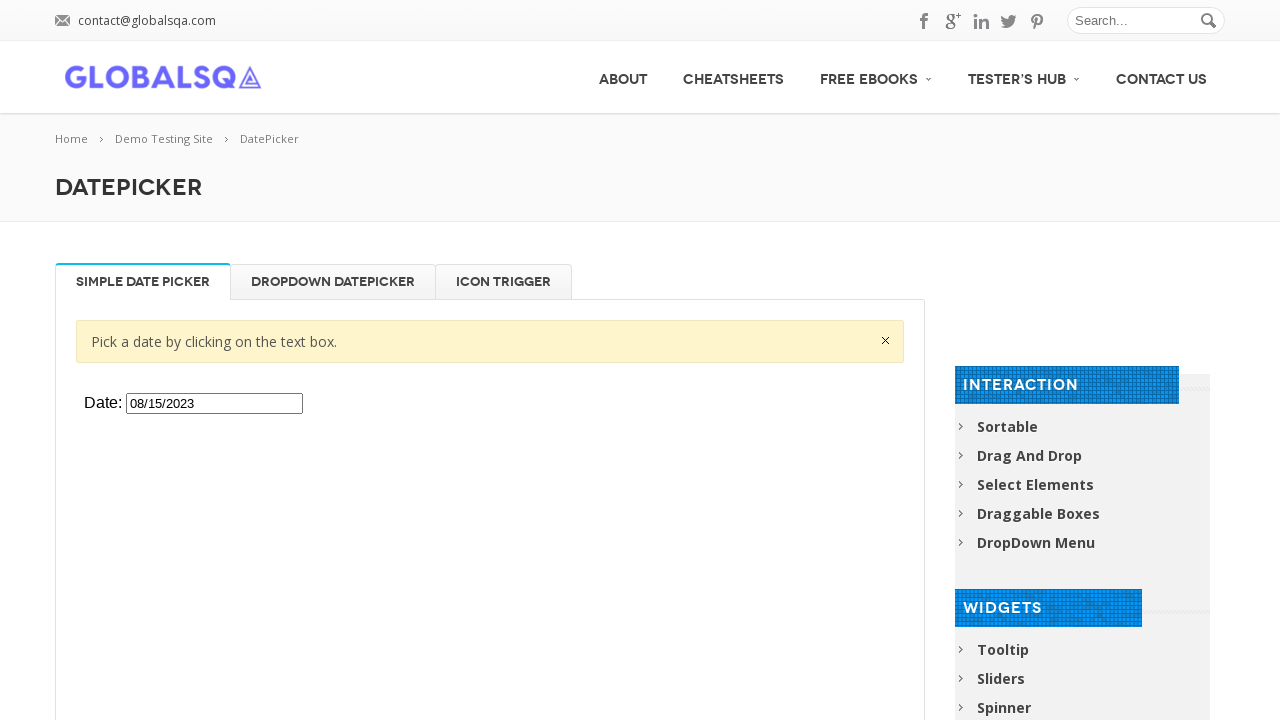